Scrapes NCAA basketball game data from ESPN scoreboard pages, navigating through multiple dates and collecting box score information for each game

Starting URL: https://www.espn.com/mens-college-basketball/scoreboard/_/date/20231006

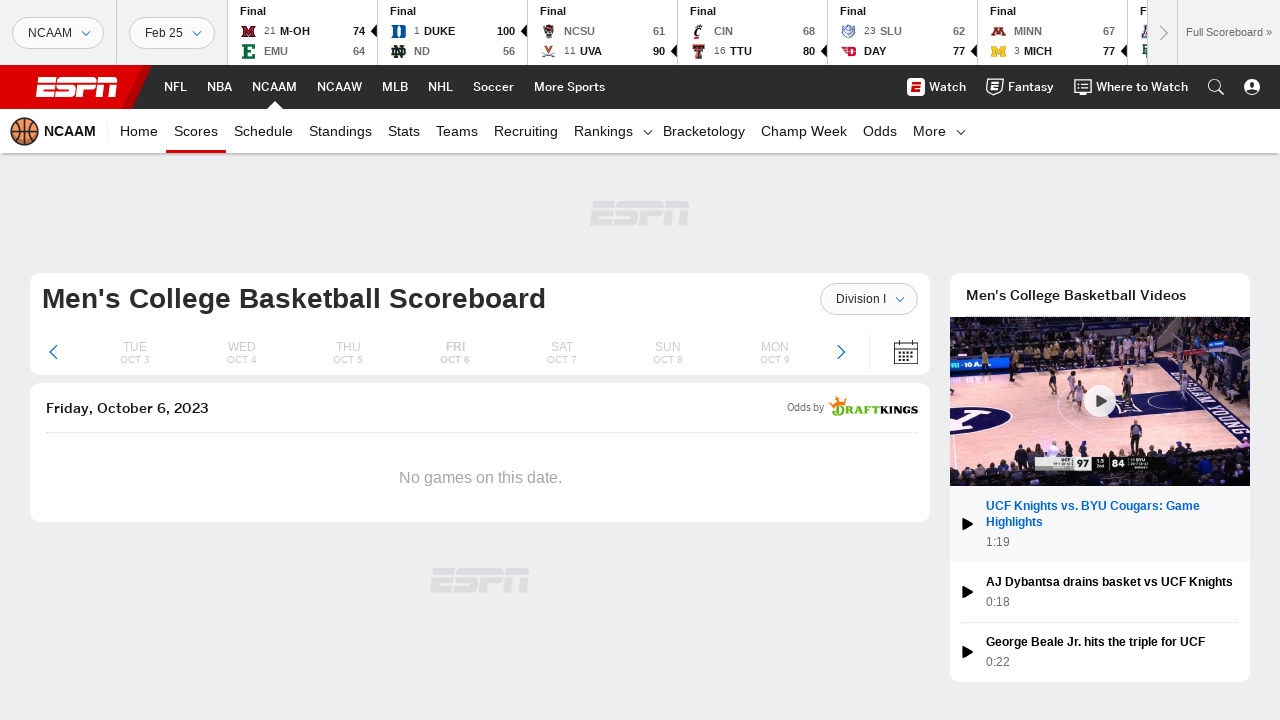

Waited for scoreboard page to load (networkidle)
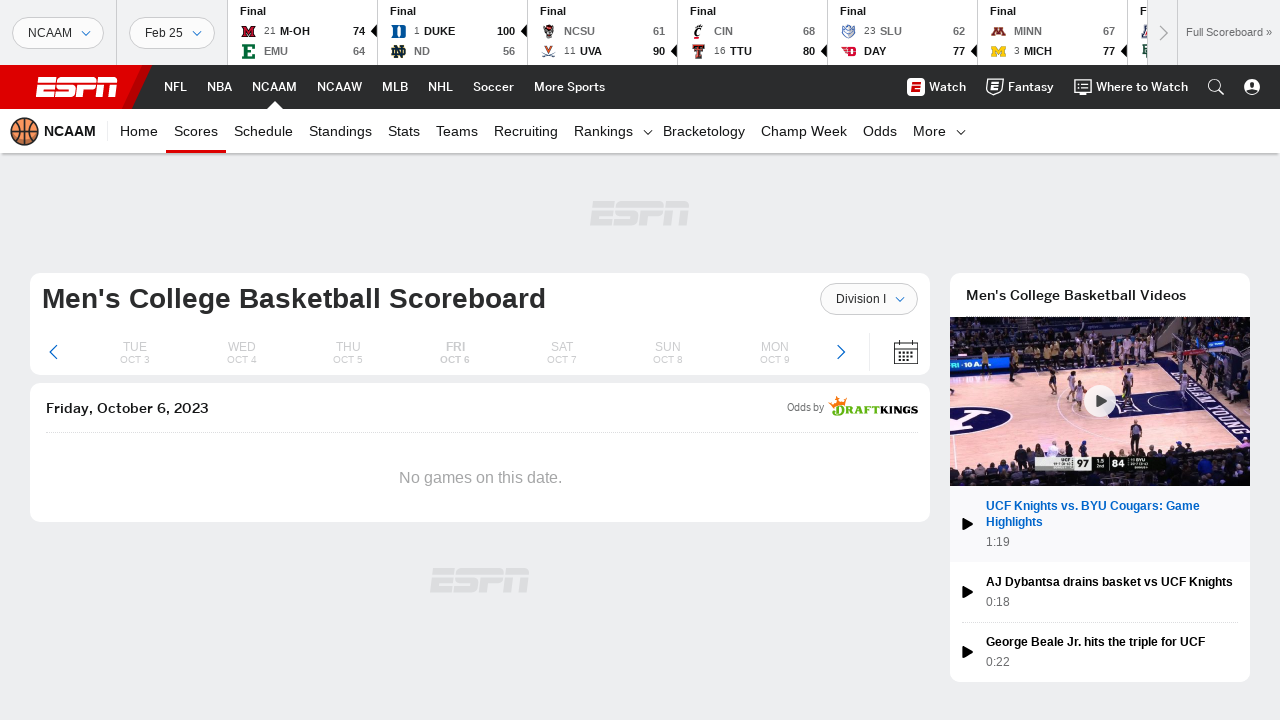

Found 10 box score links on scoreboard
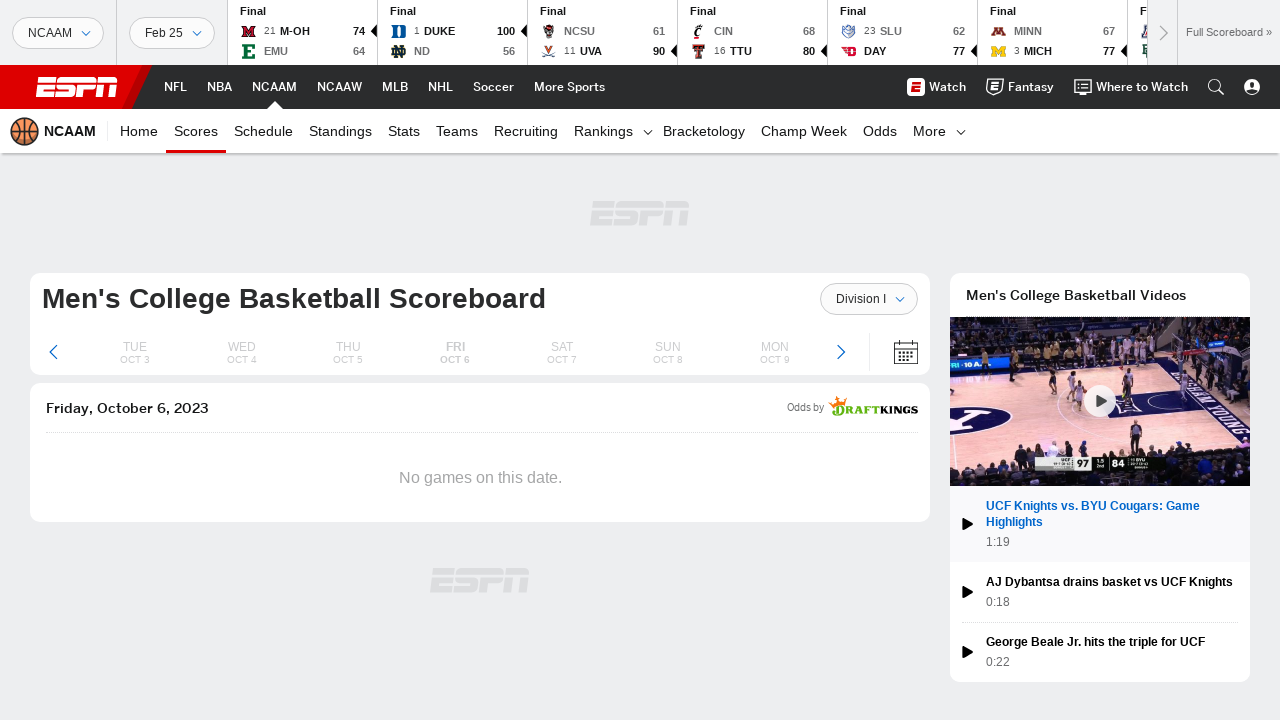

Retrieved href for game 1 box score: /mens-college-basketball/boxscore/_/gameId/401814583
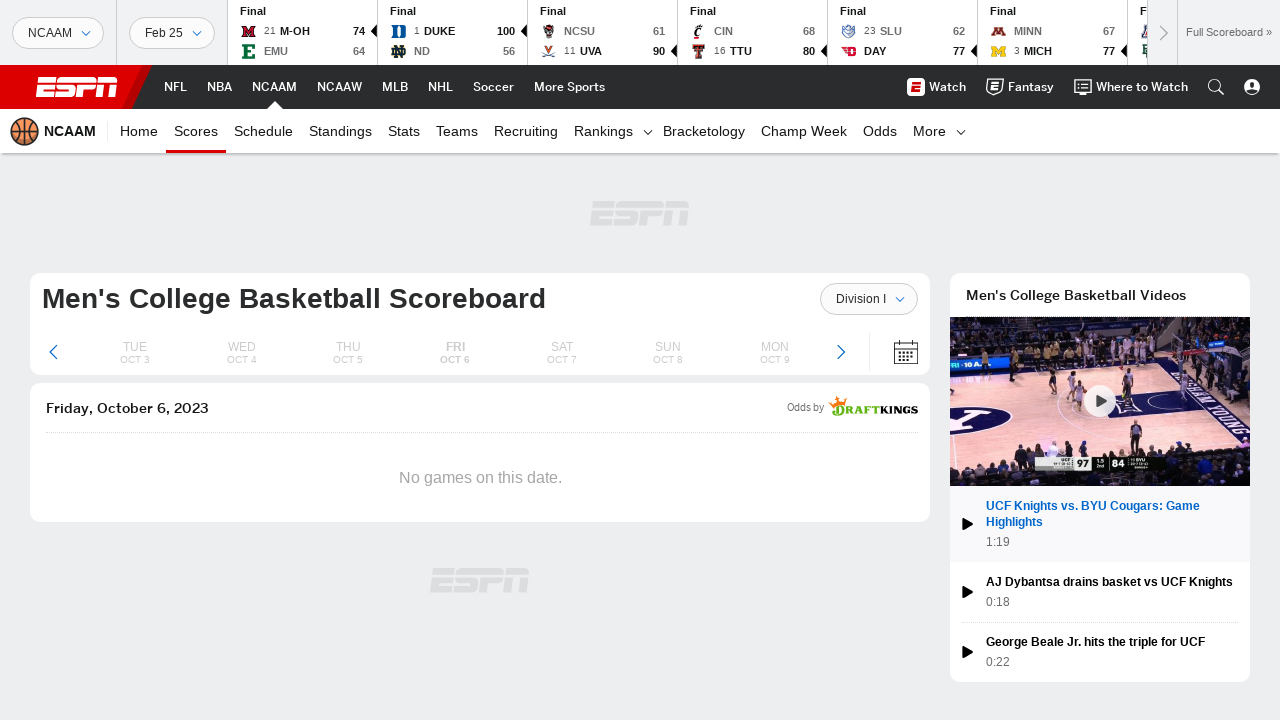

Navigated to box score page for game 1
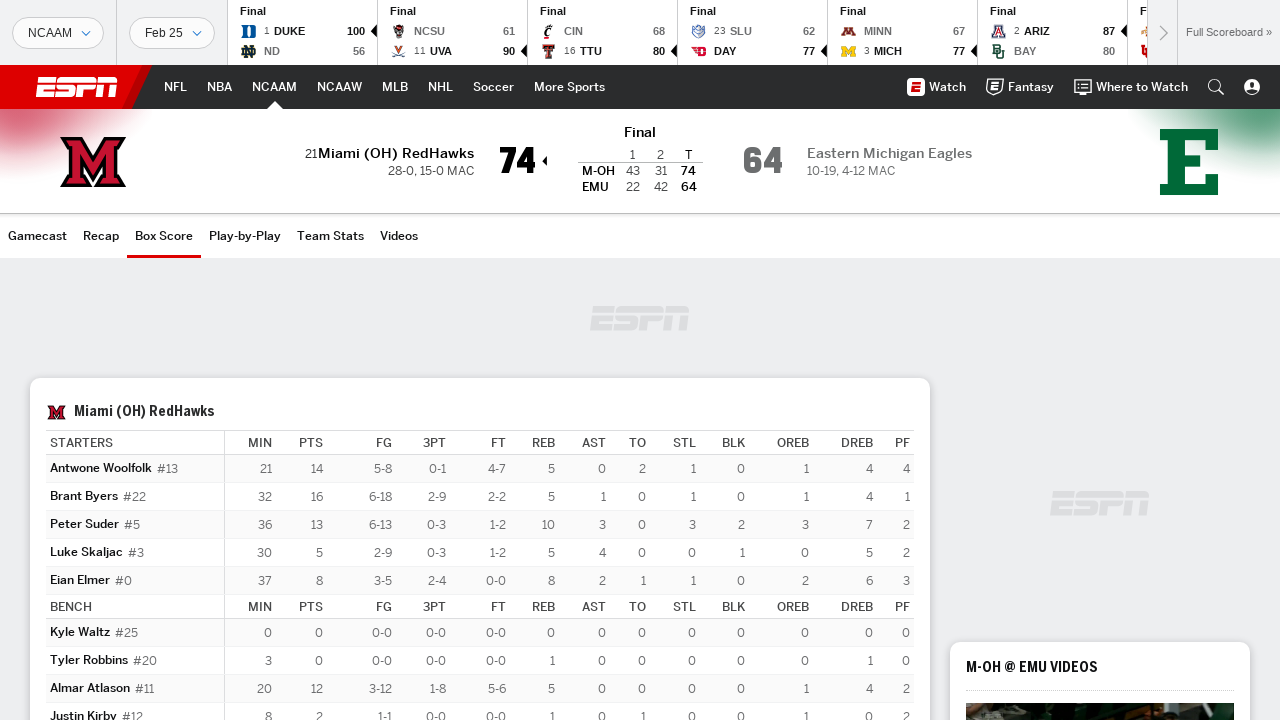

Box score data table loaded for game 1
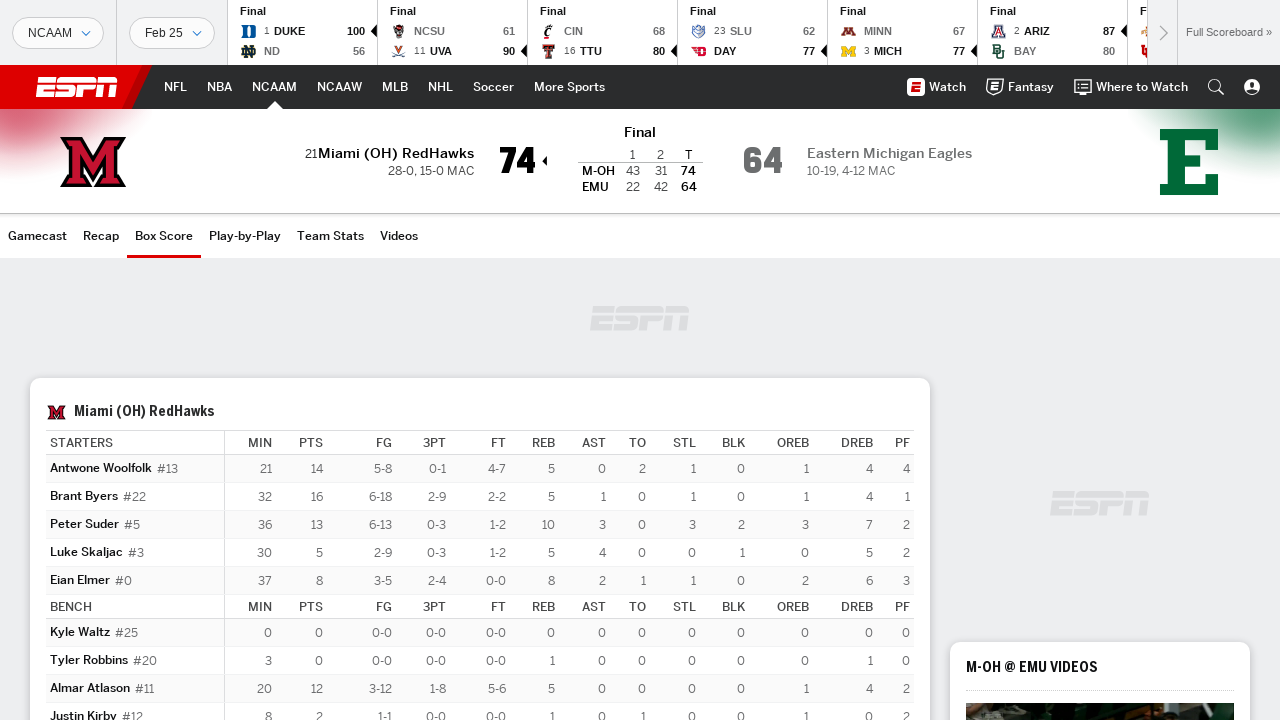

Navigated back to scoreboard from game 1
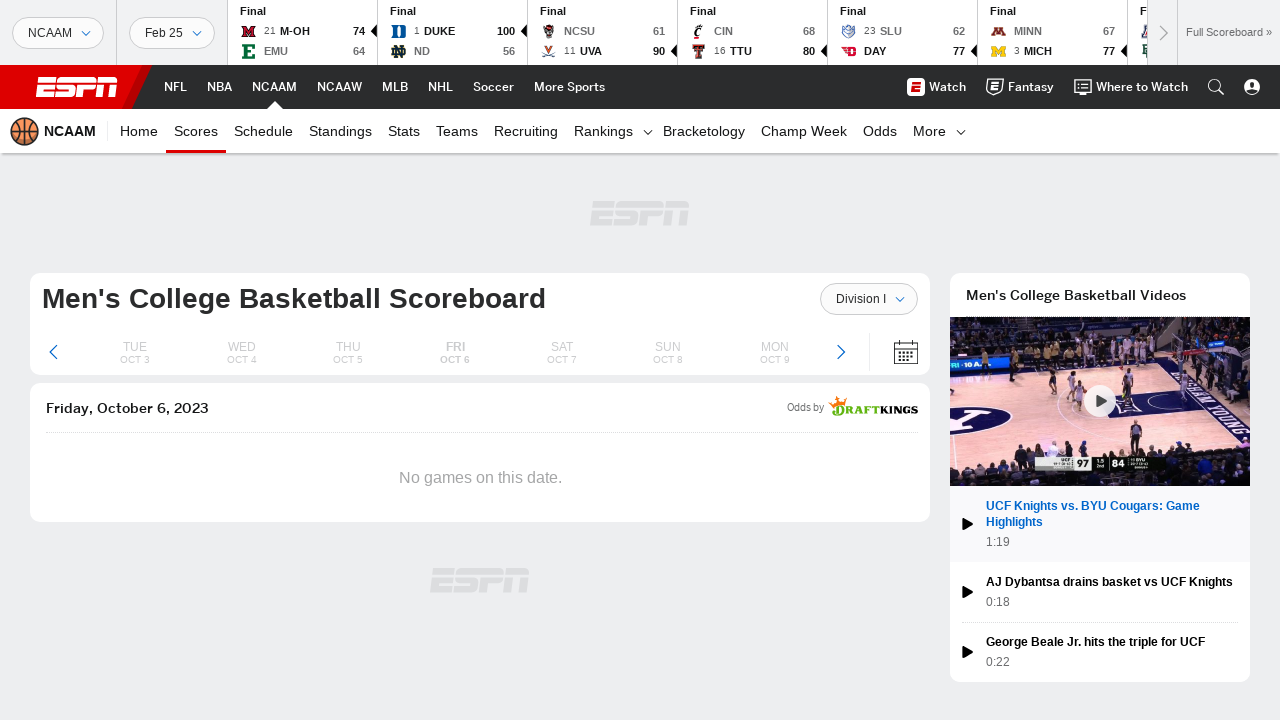

Waited for scoreboard page to reload (networkidle)
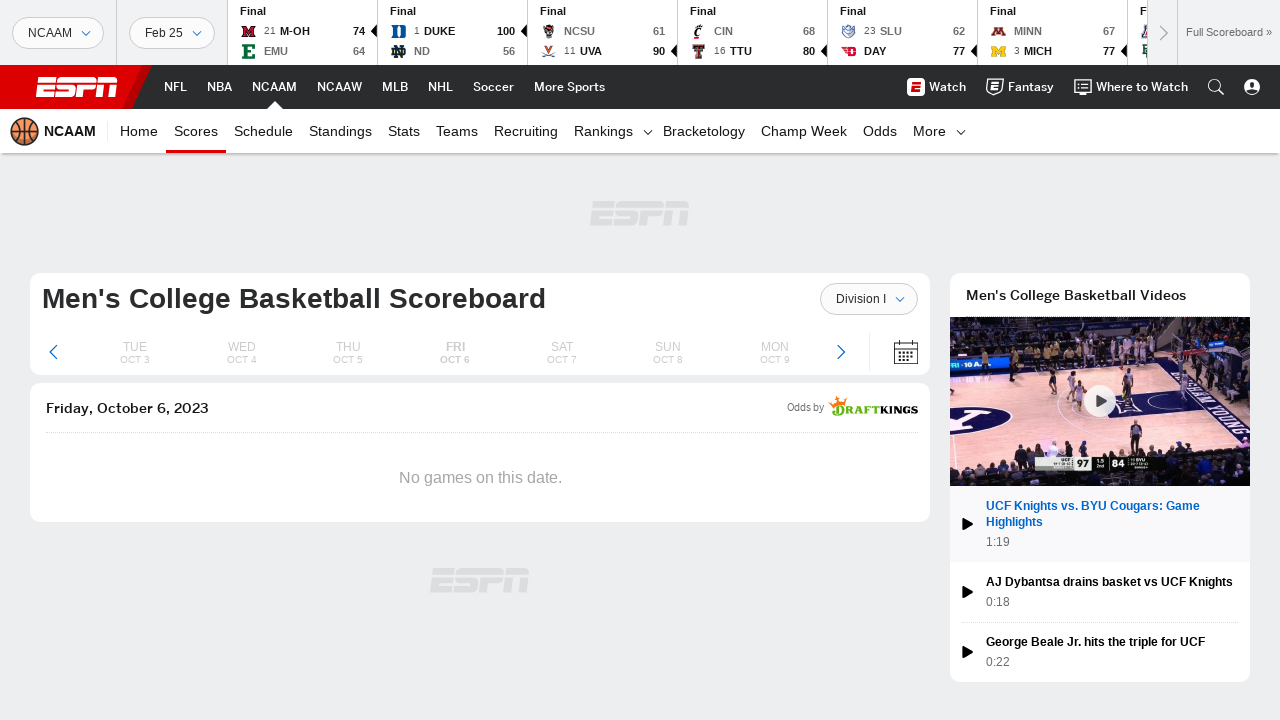

Re-queried box score links after navigation, found 10 links
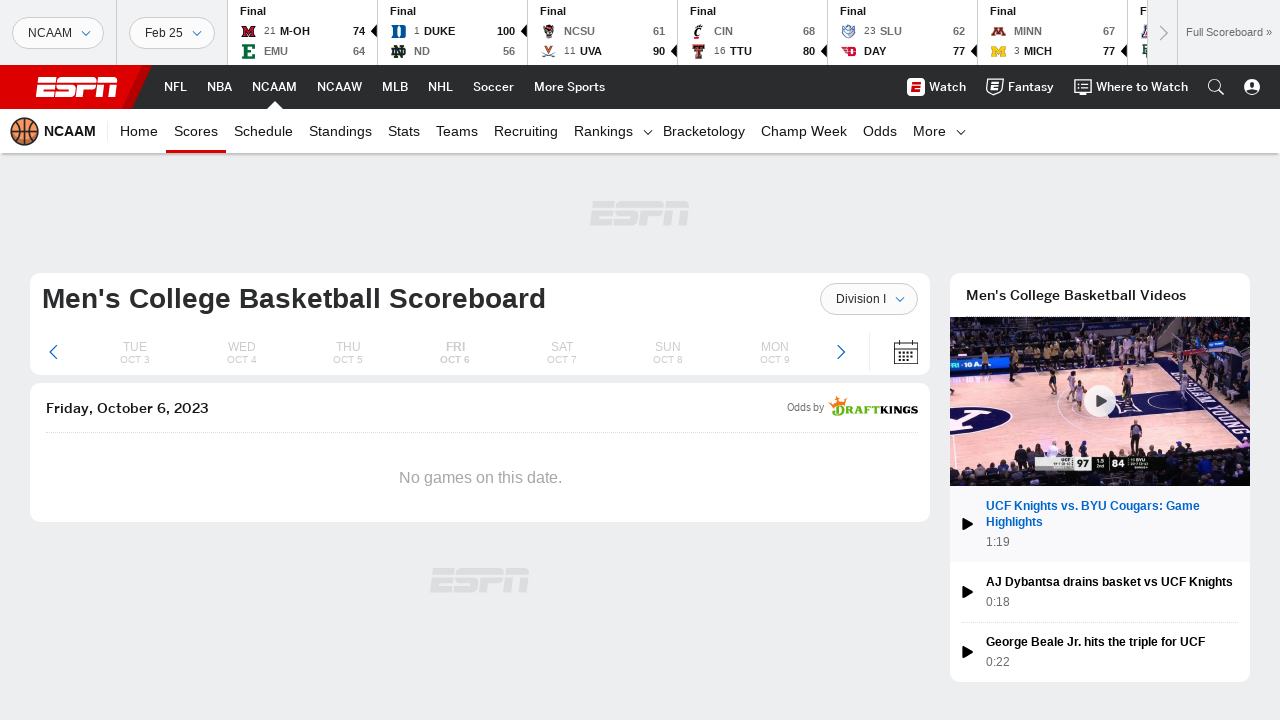

Retrieved href for game 2 box score: /mens-college-basketball/boxscore/_/gameId/401820767
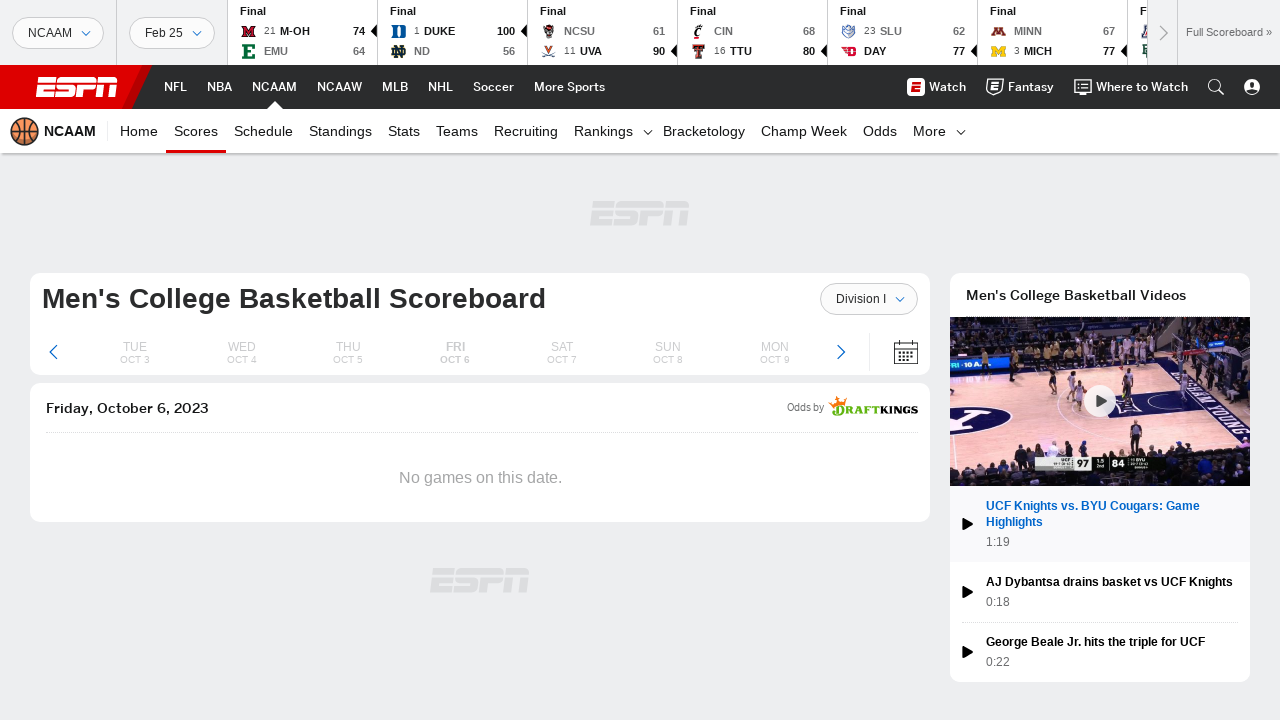

Navigated to box score page for game 2
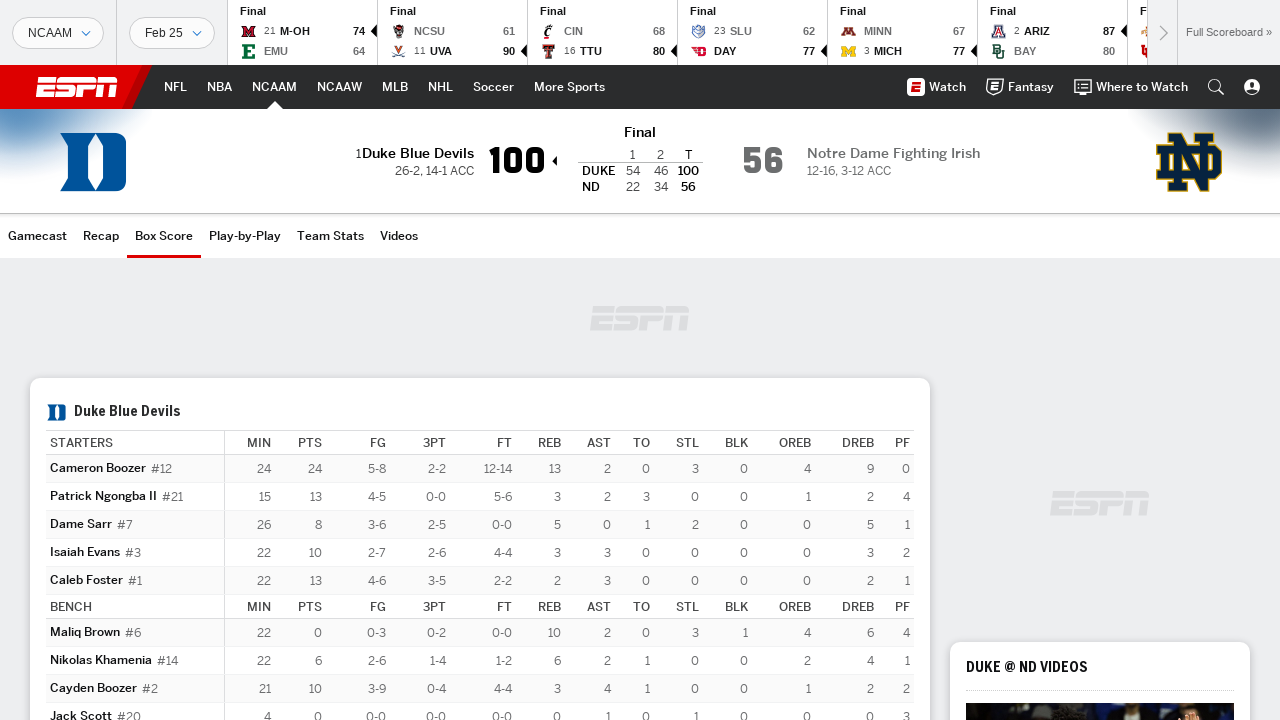

Box score data table loaded for game 2
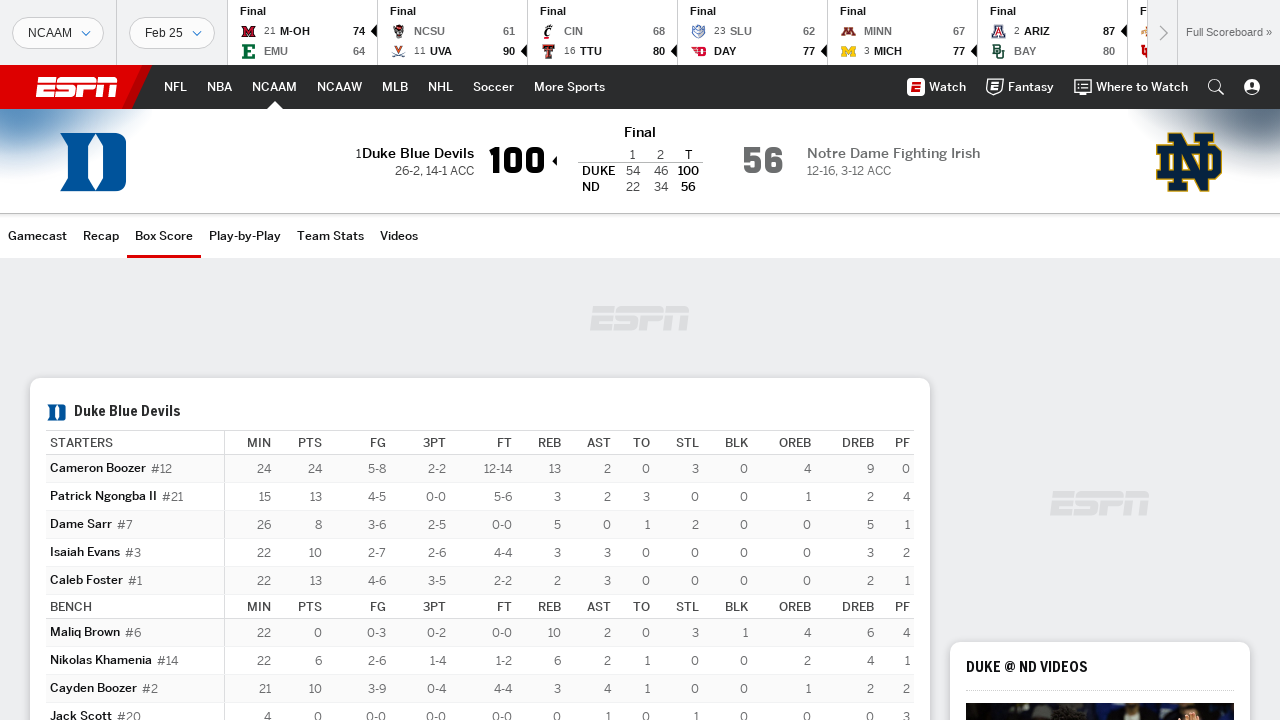

Navigated back to scoreboard from game 2
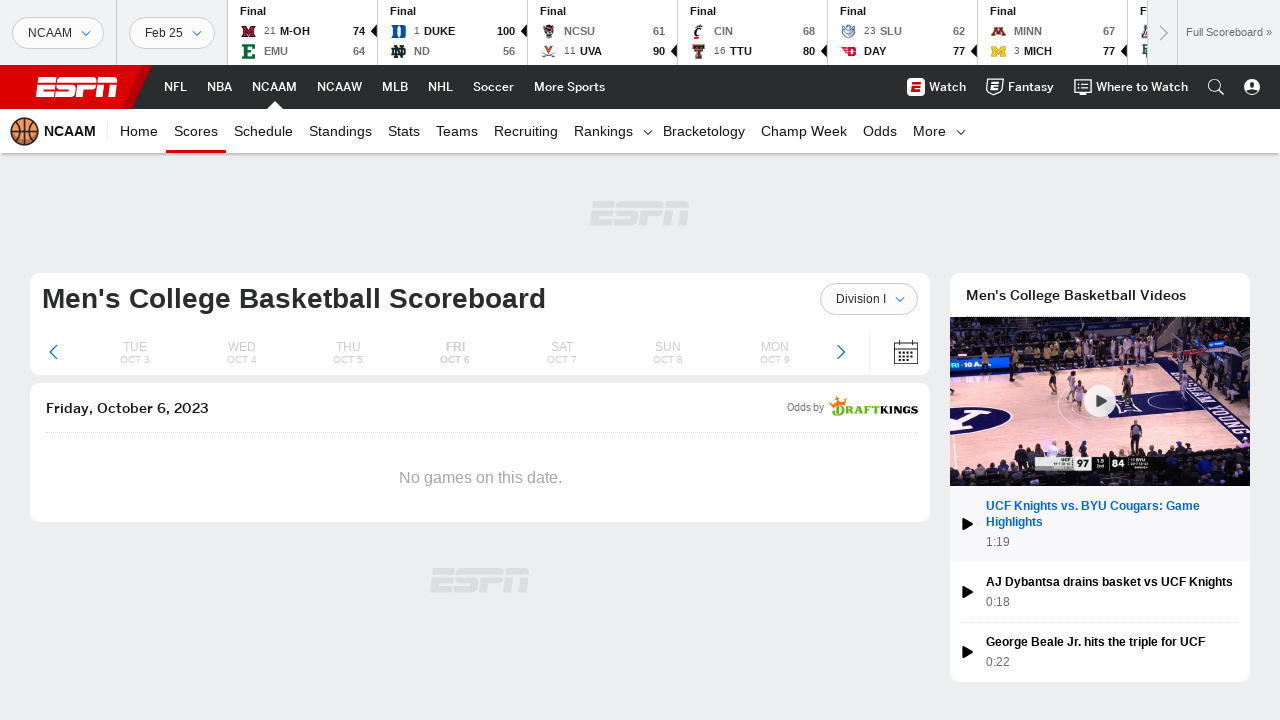

Waited for scoreboard page to reload (networkidle)
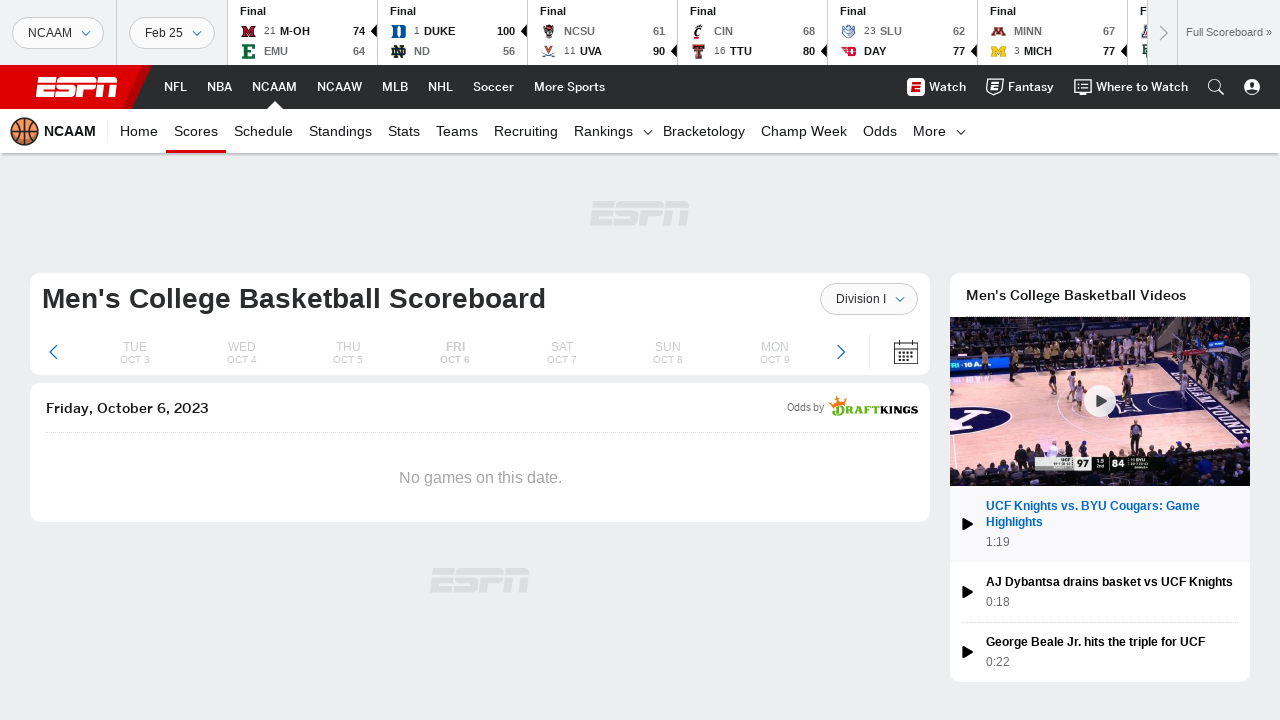

Re-queried box score links after navigation, found 10 links
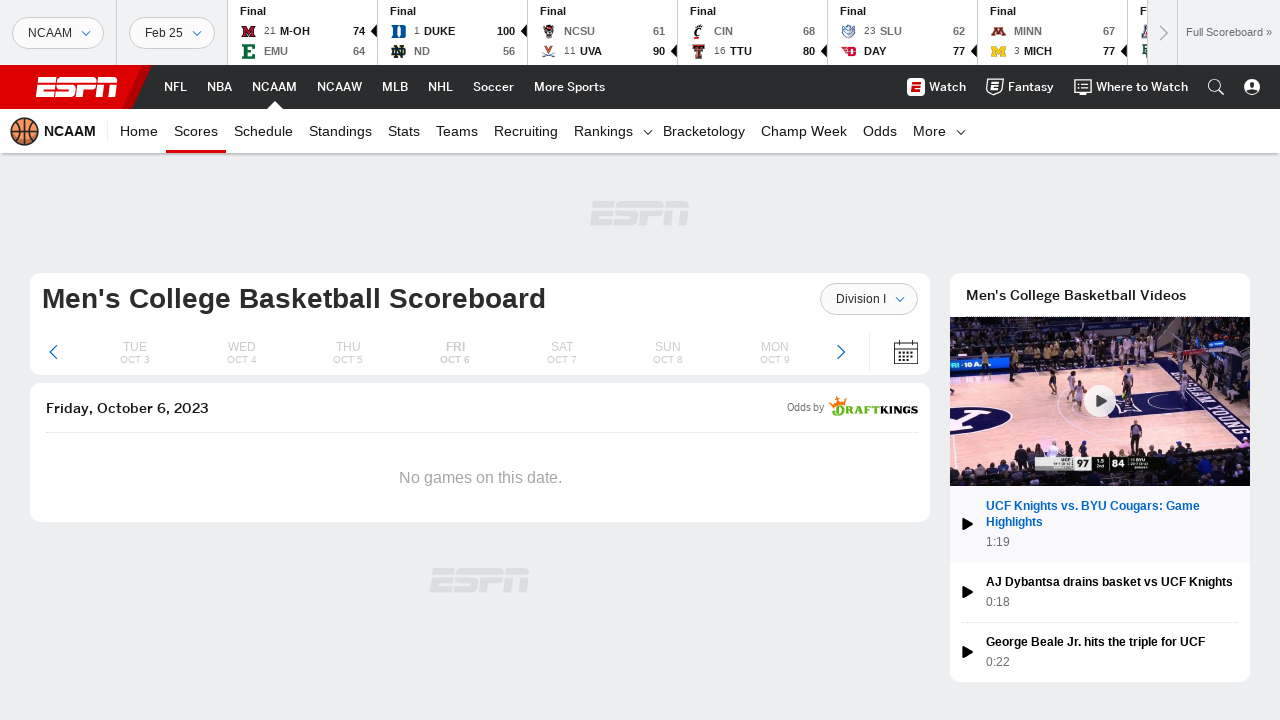

Retrieved href for game 3 box score: /mens-college-basketball/boxscore/_/gameId/401820763
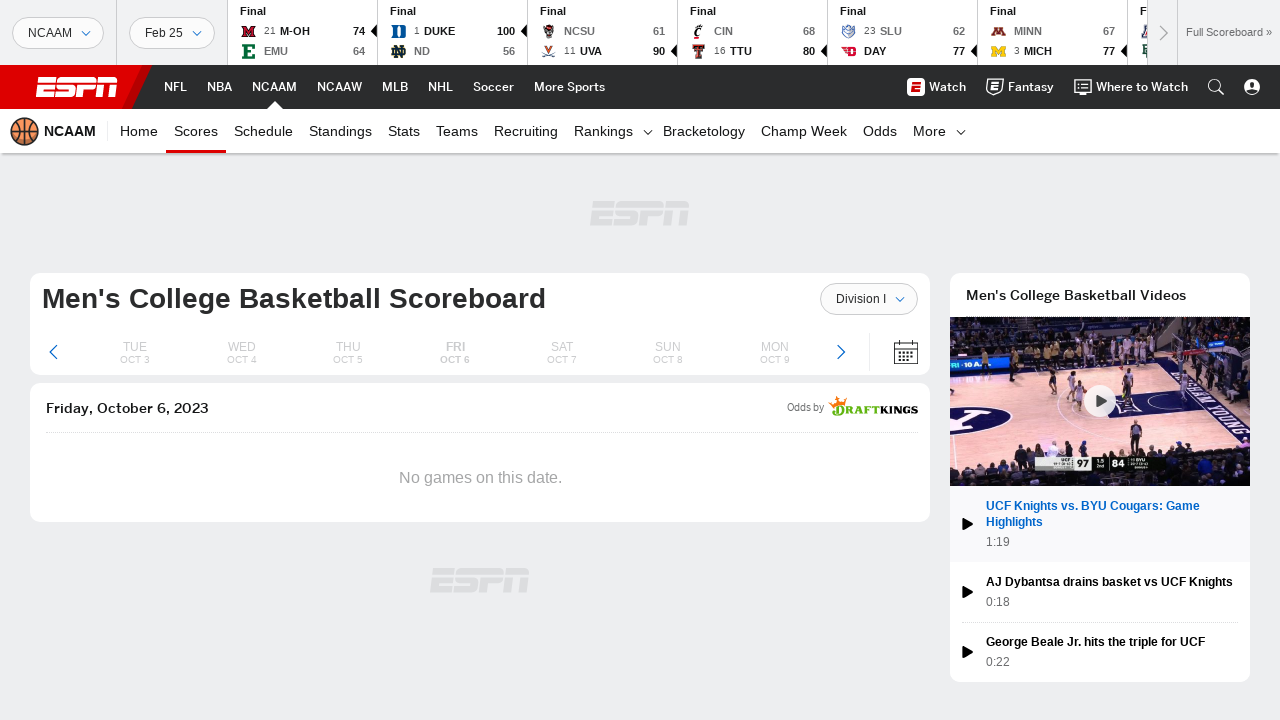

Navigated to box score page for game 3
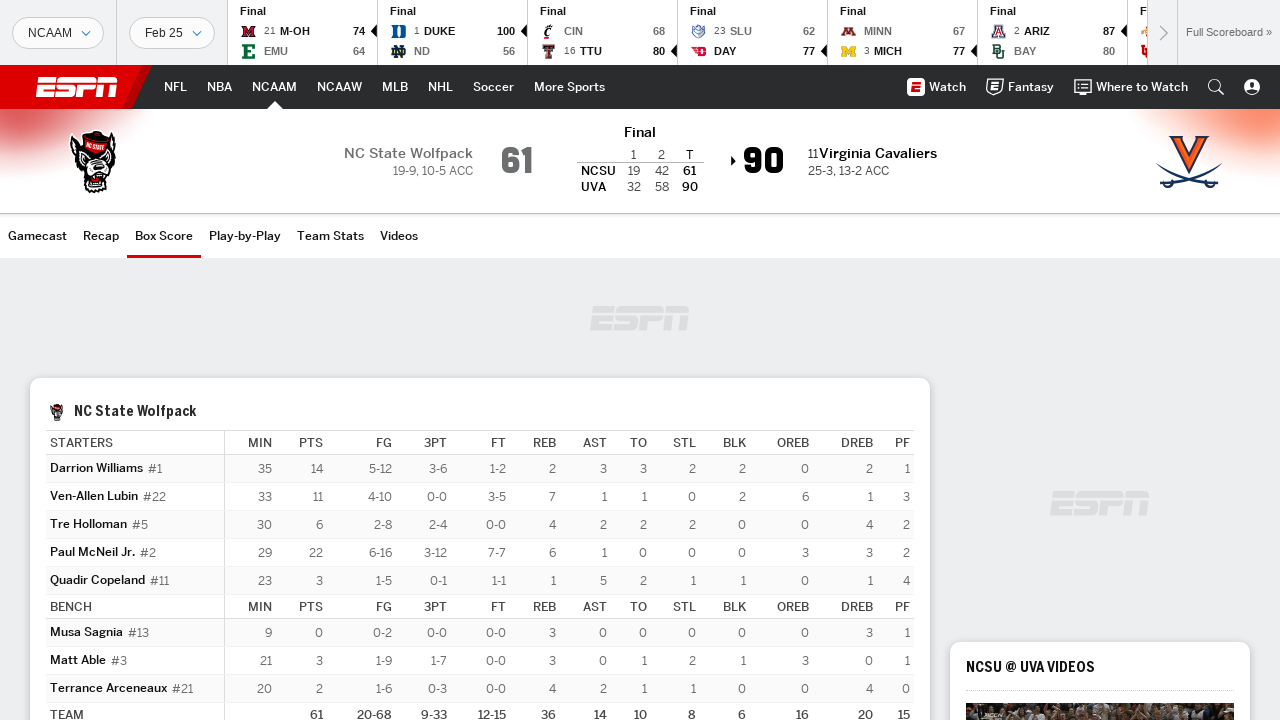

Box score data table loaded for game 3
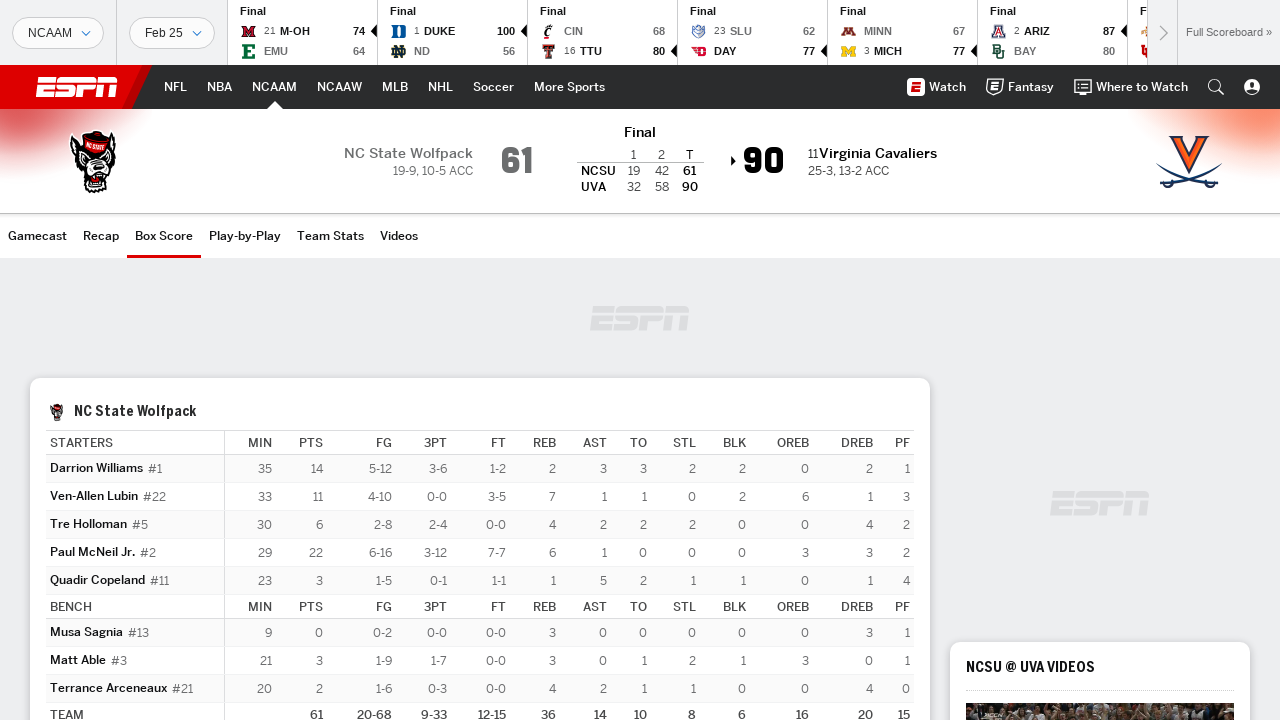

Navigated back to scoreboard from game 3
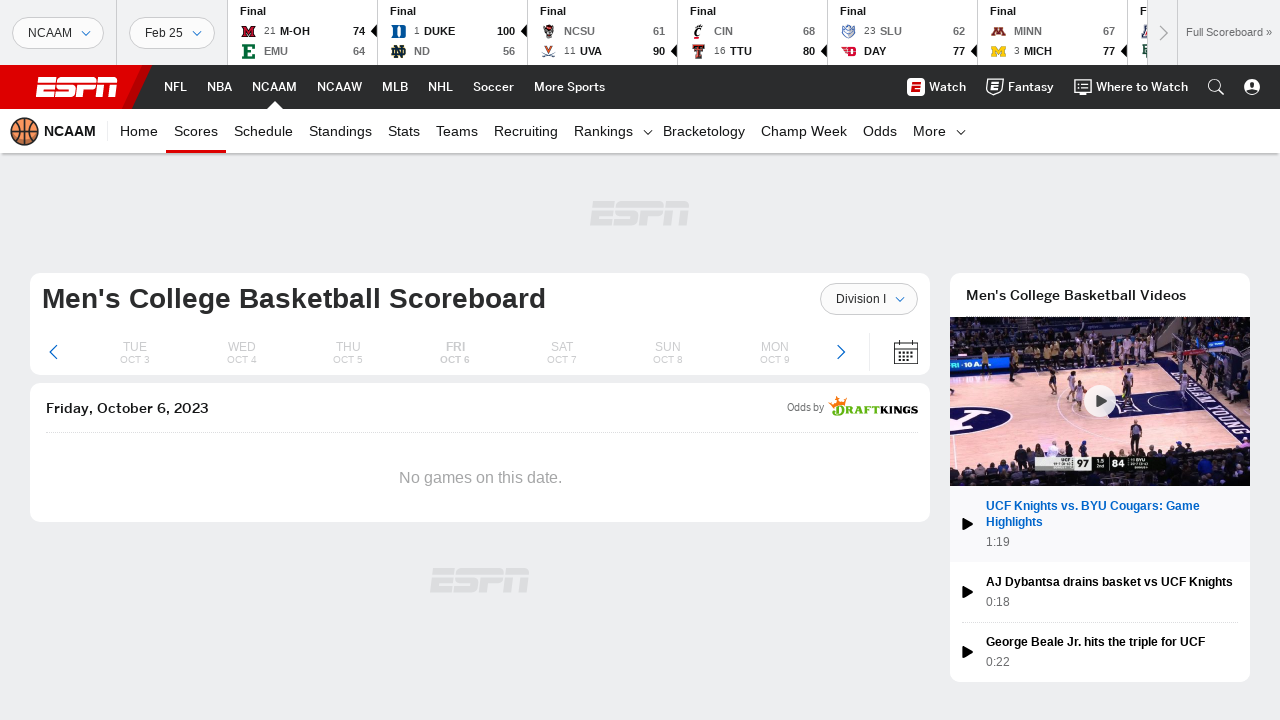

Waited for scoreboard page to reload (networkidle)
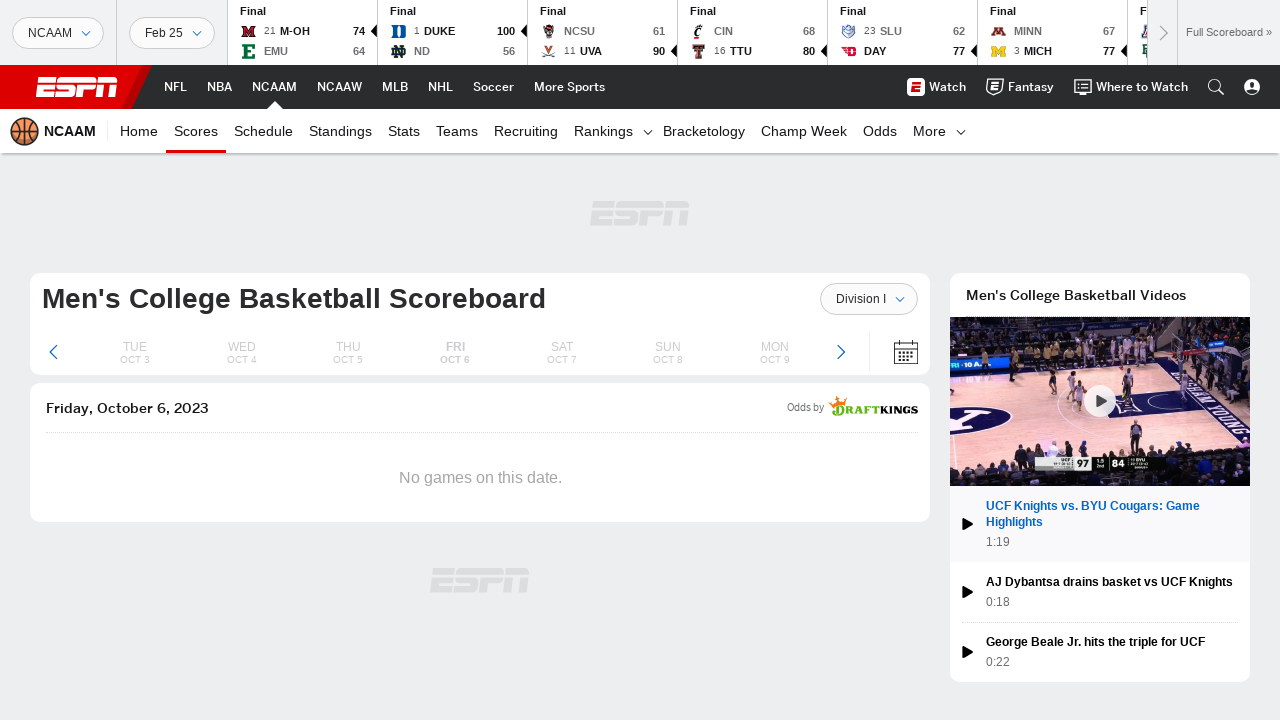

Re-queried box score links after navigation, found 10 links
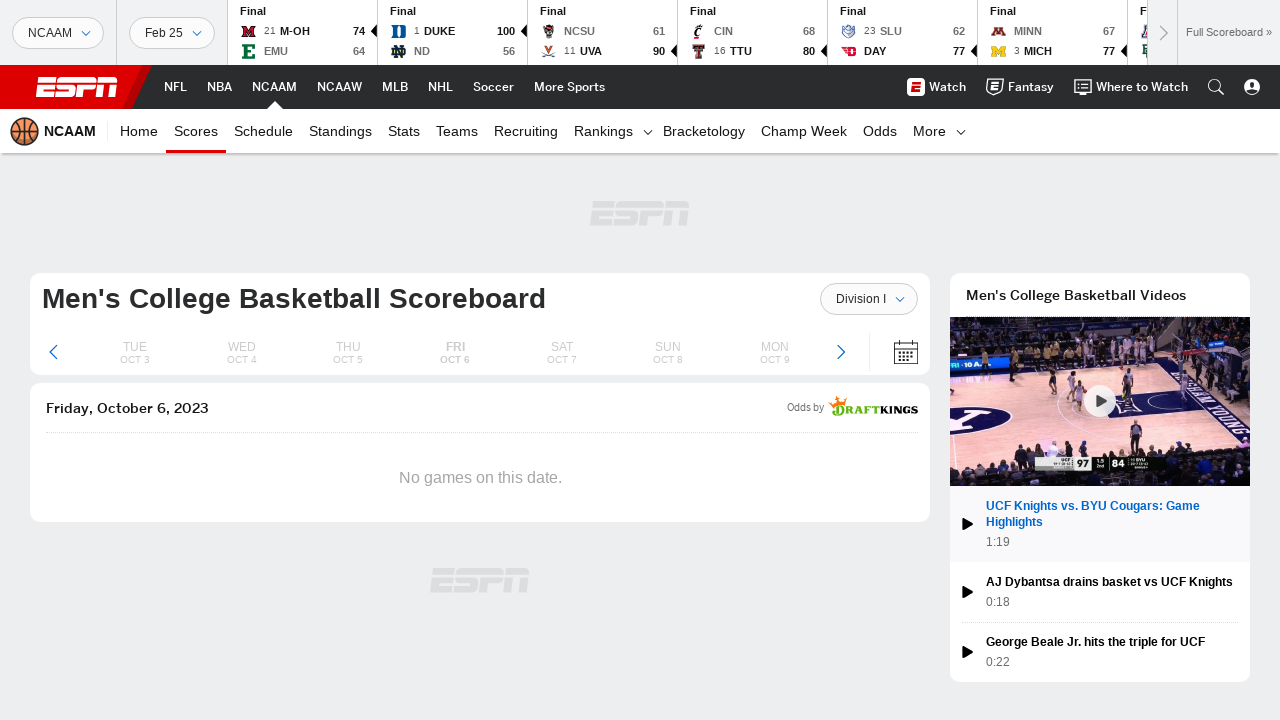

Incremented date to 2023-10-07
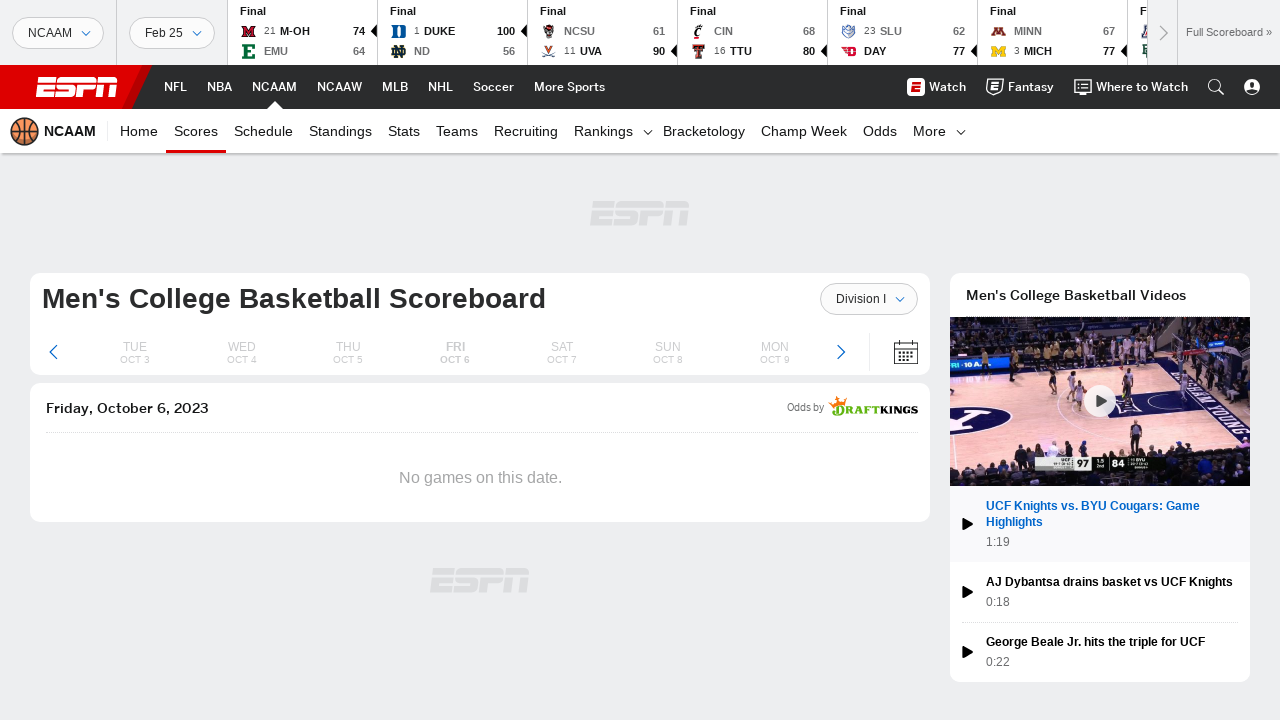

Navigated to ESPN scoreboard for date 20231007
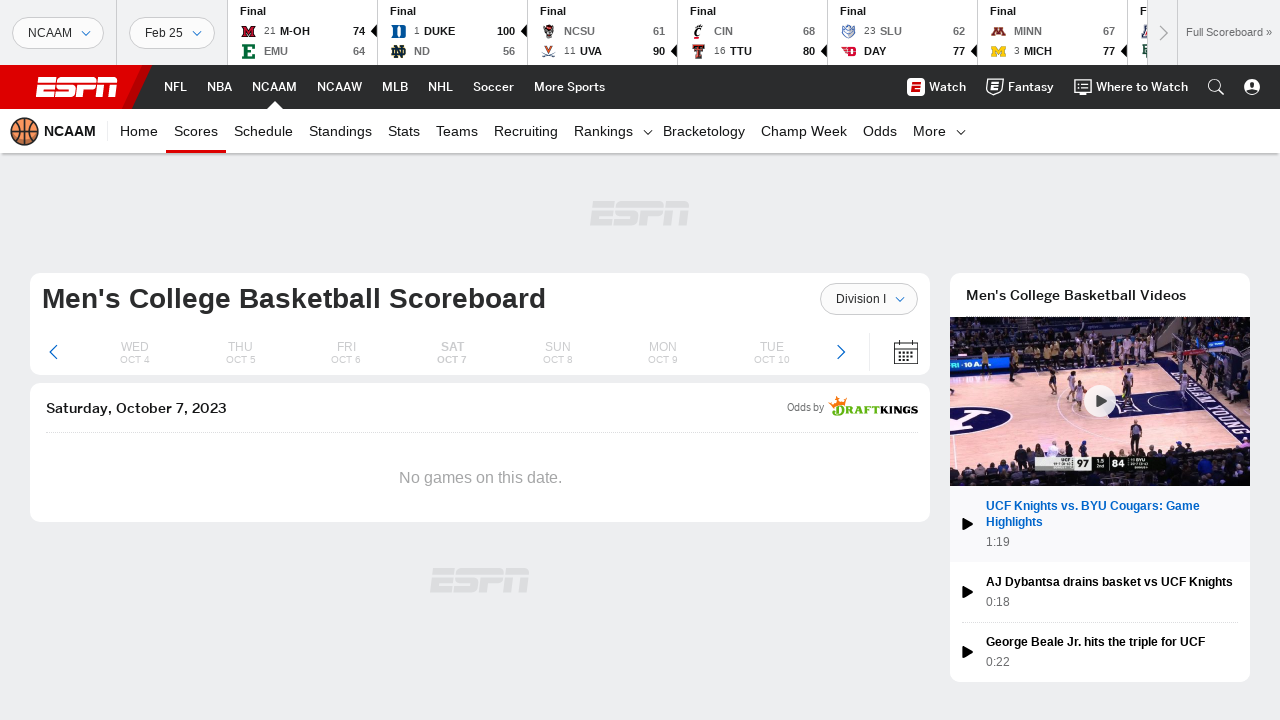

Waited for scoreboard page to load (networkidle)
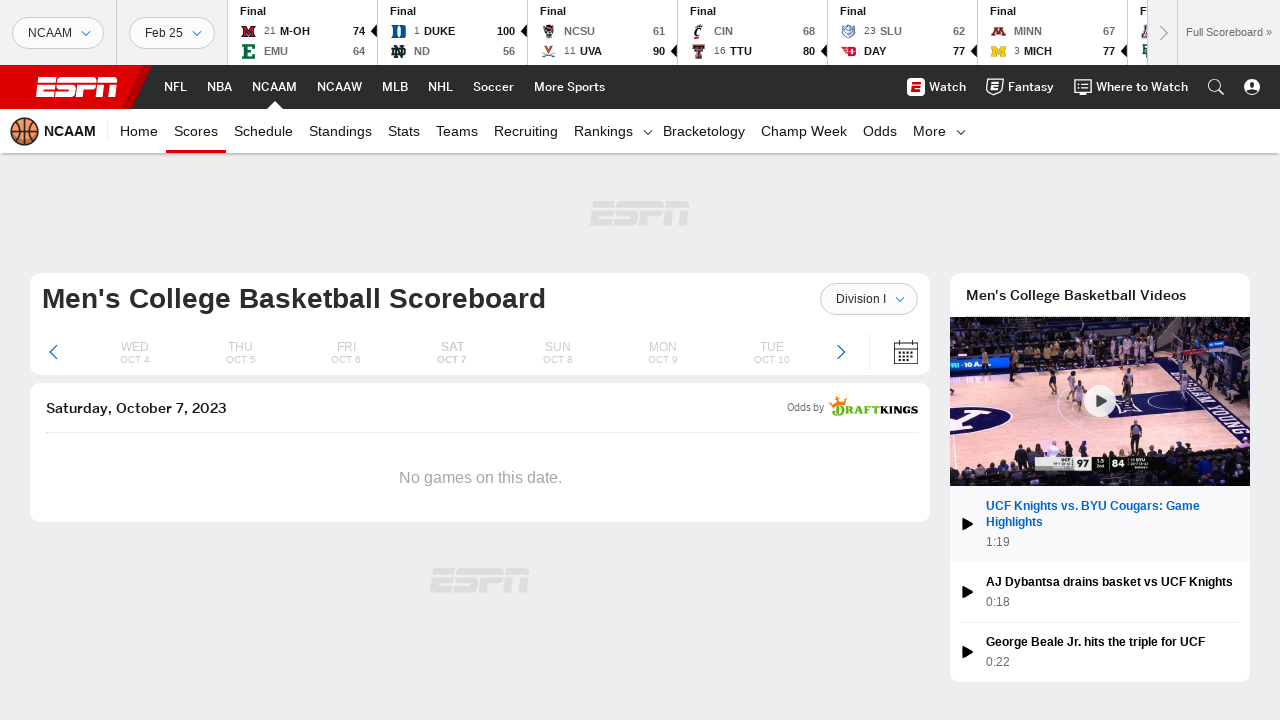

Found 10 box score links on scoreboard
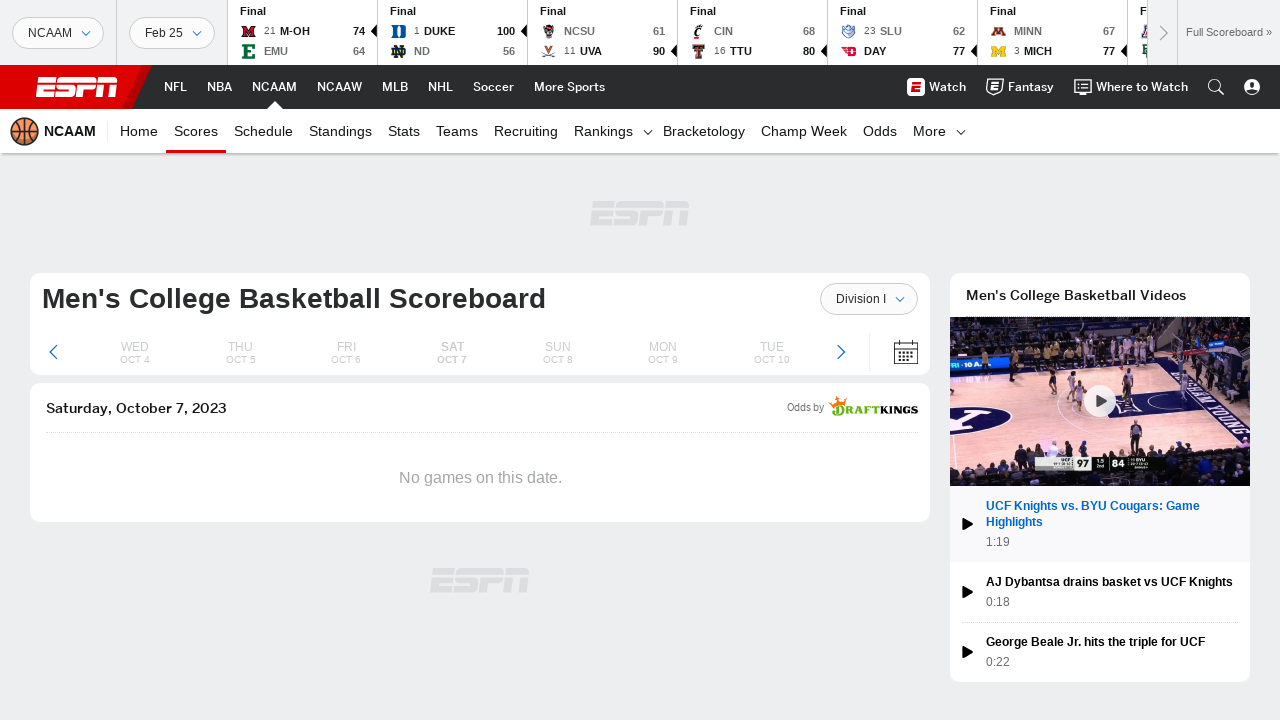

Retrieved href for game 1 box score: /mens-college-basketball/boxscore/_/gameId/401814583
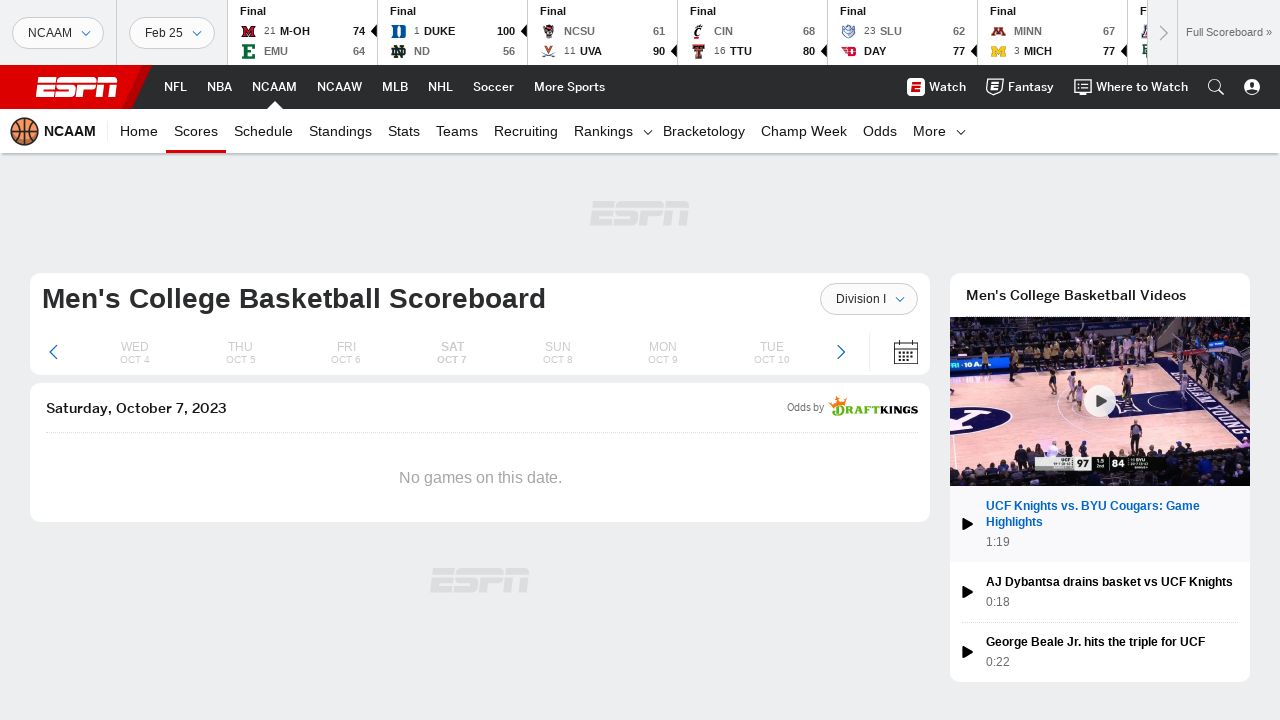

Navigated to box score page for game 1
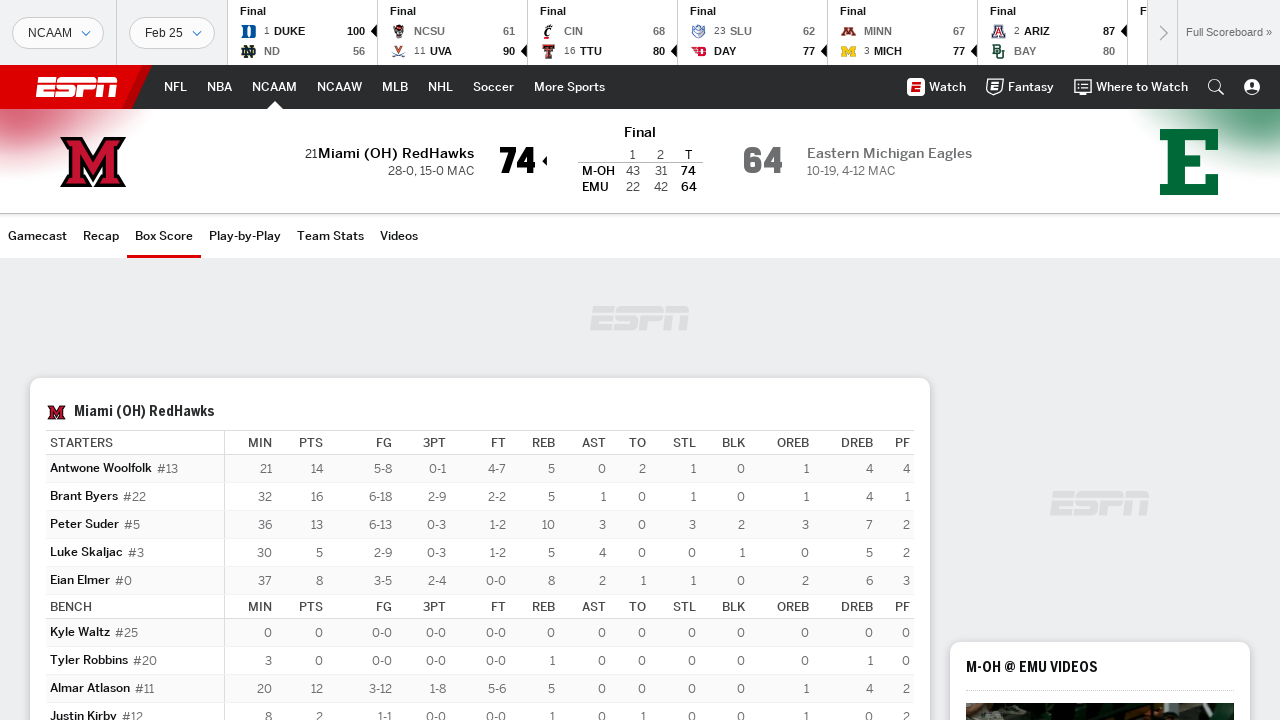

Box score data table loaded for game 1
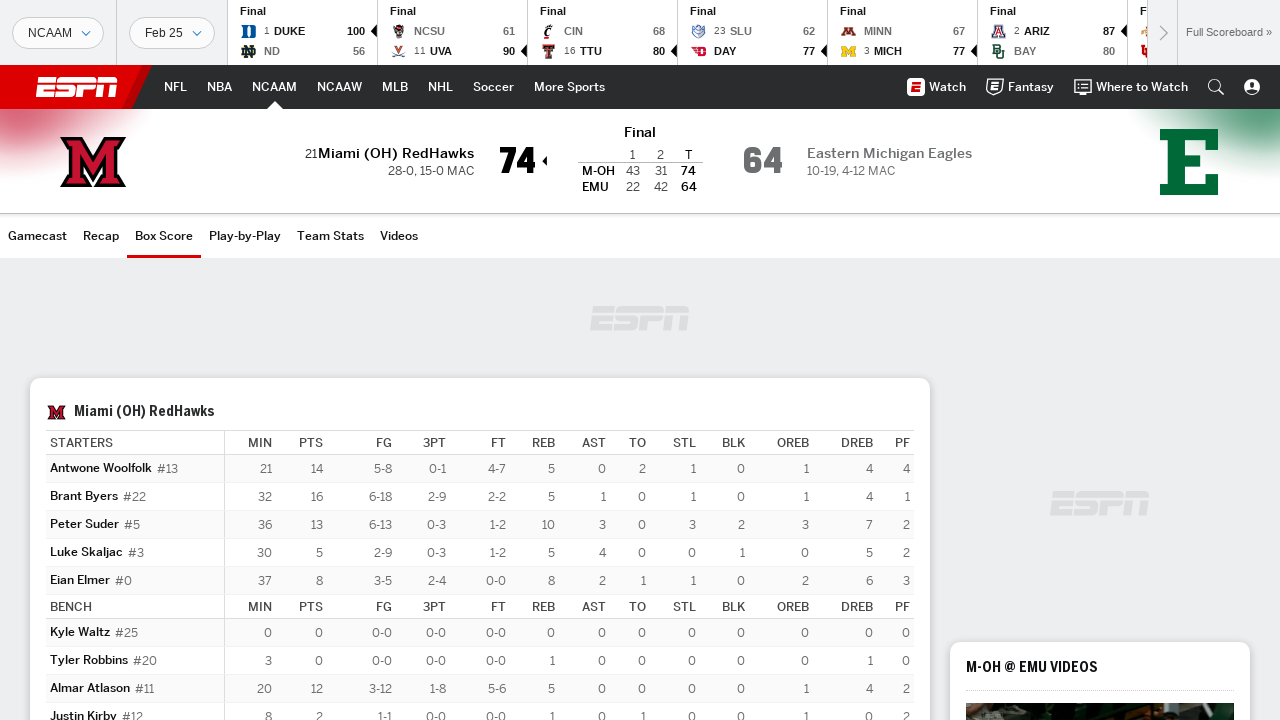

Navigated back to scoreboard from game 1
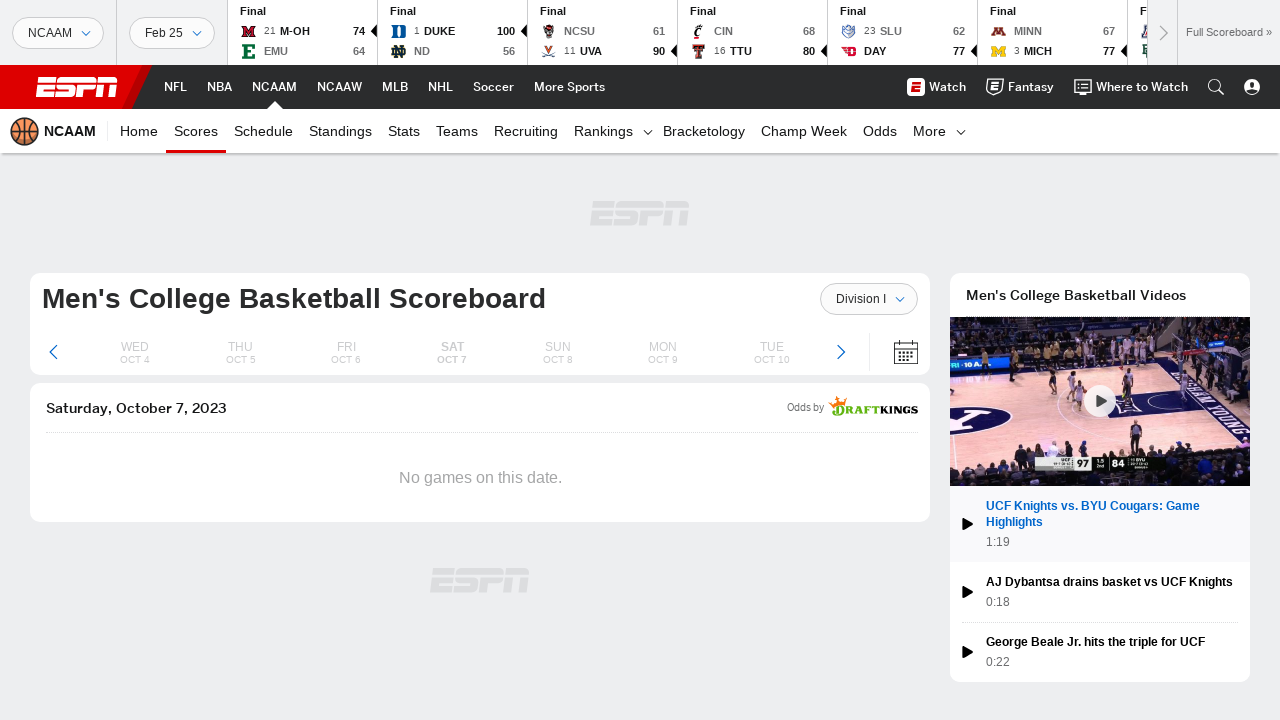

Waited for scoreboard page to reload (networkidle)
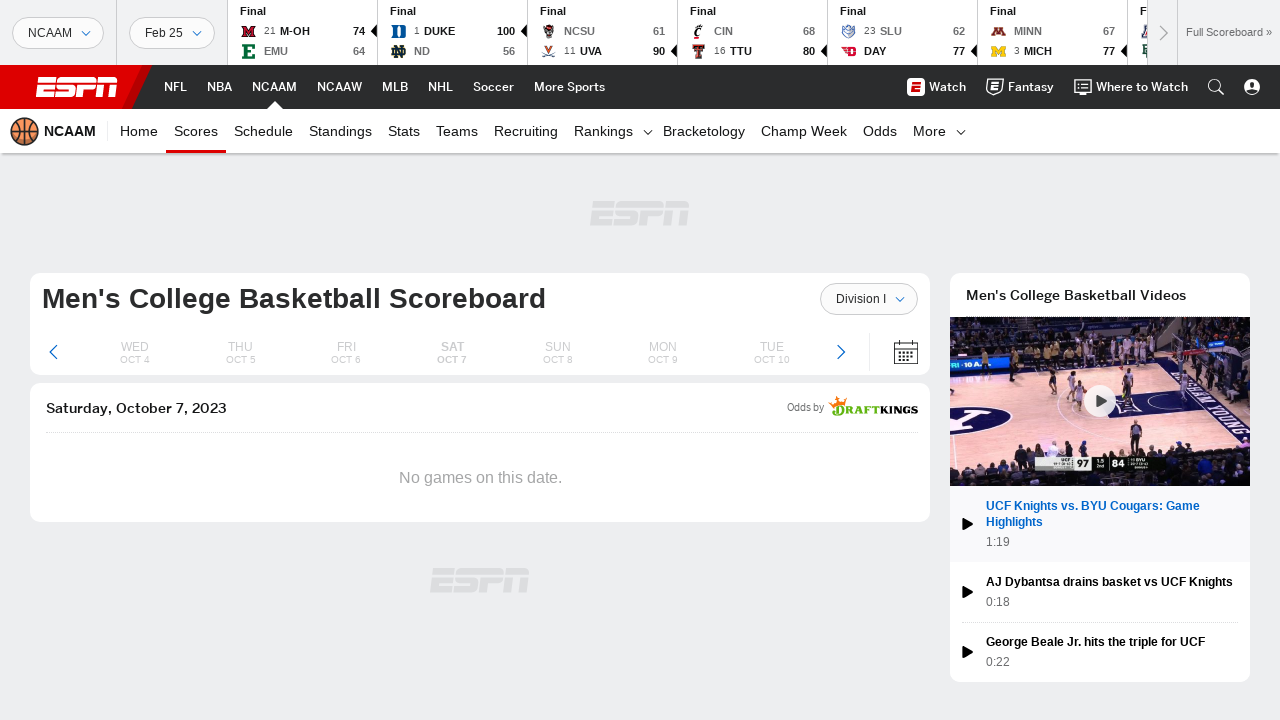

Re-queried box score links after navigation, found 10 links
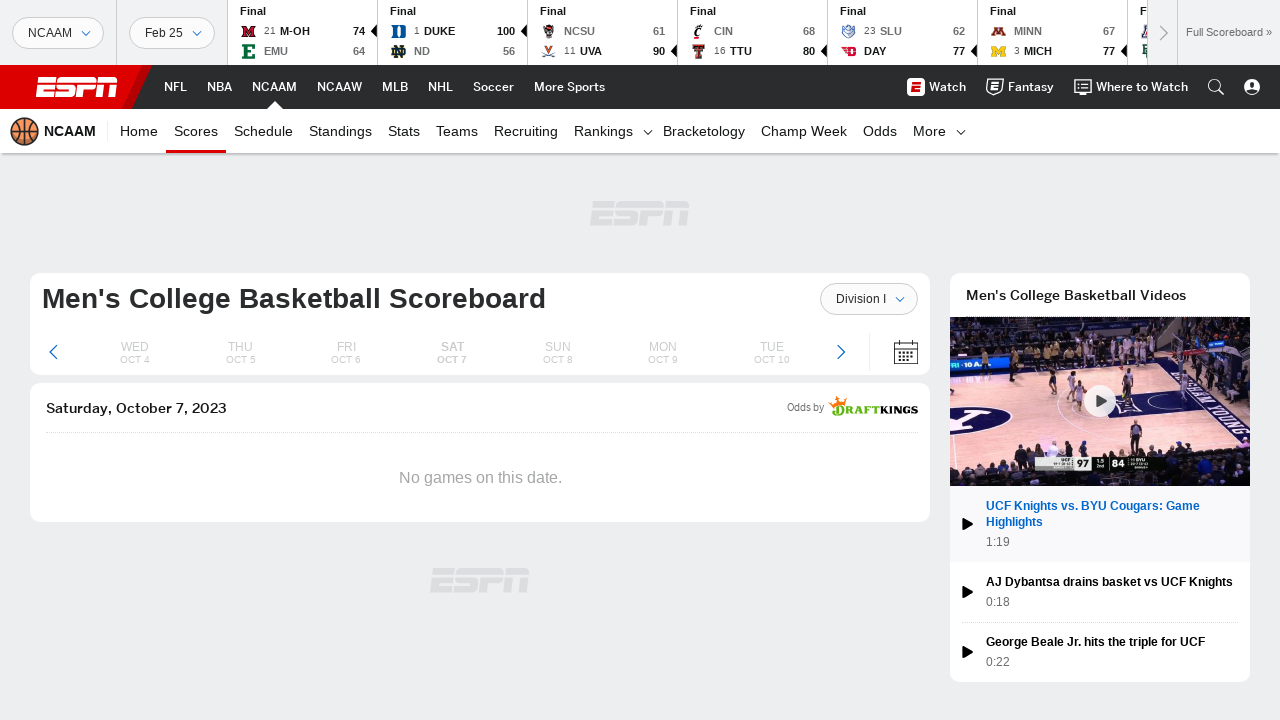

Retrieved href for game 2 box score: /mens-college-basketball/boxscore/_/gameId/401820767
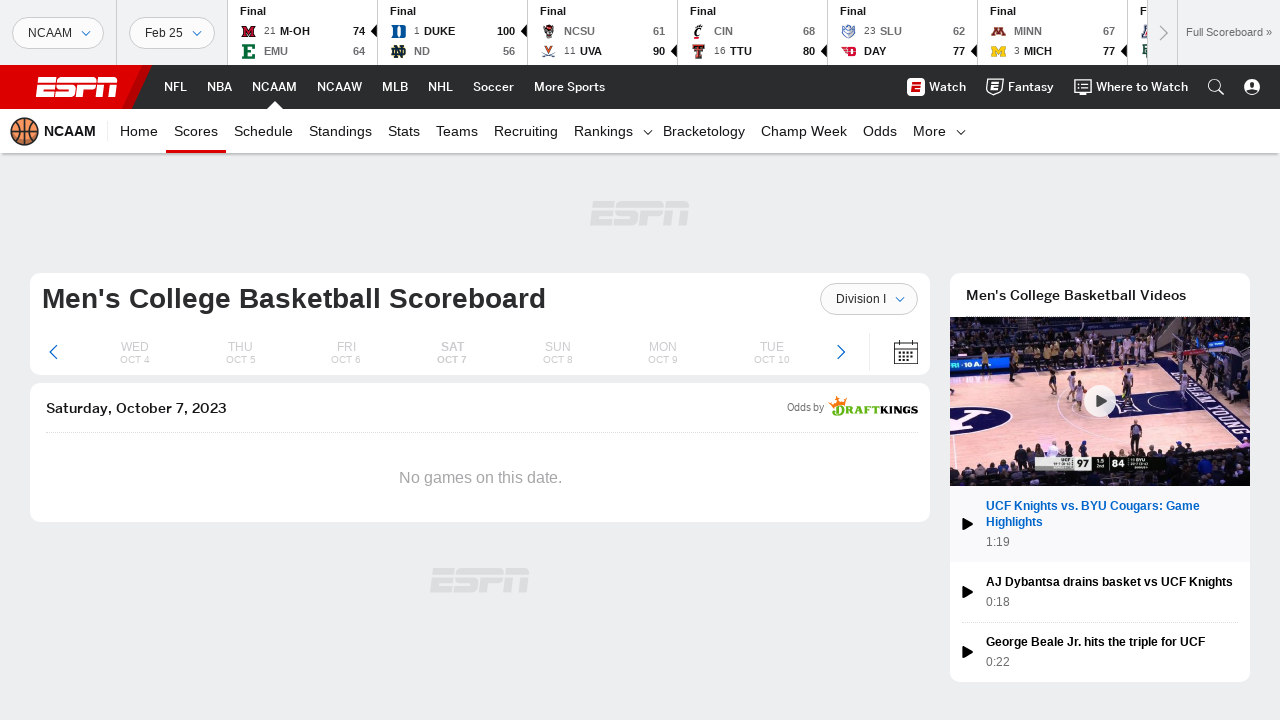

Navigated to box score page for game 2
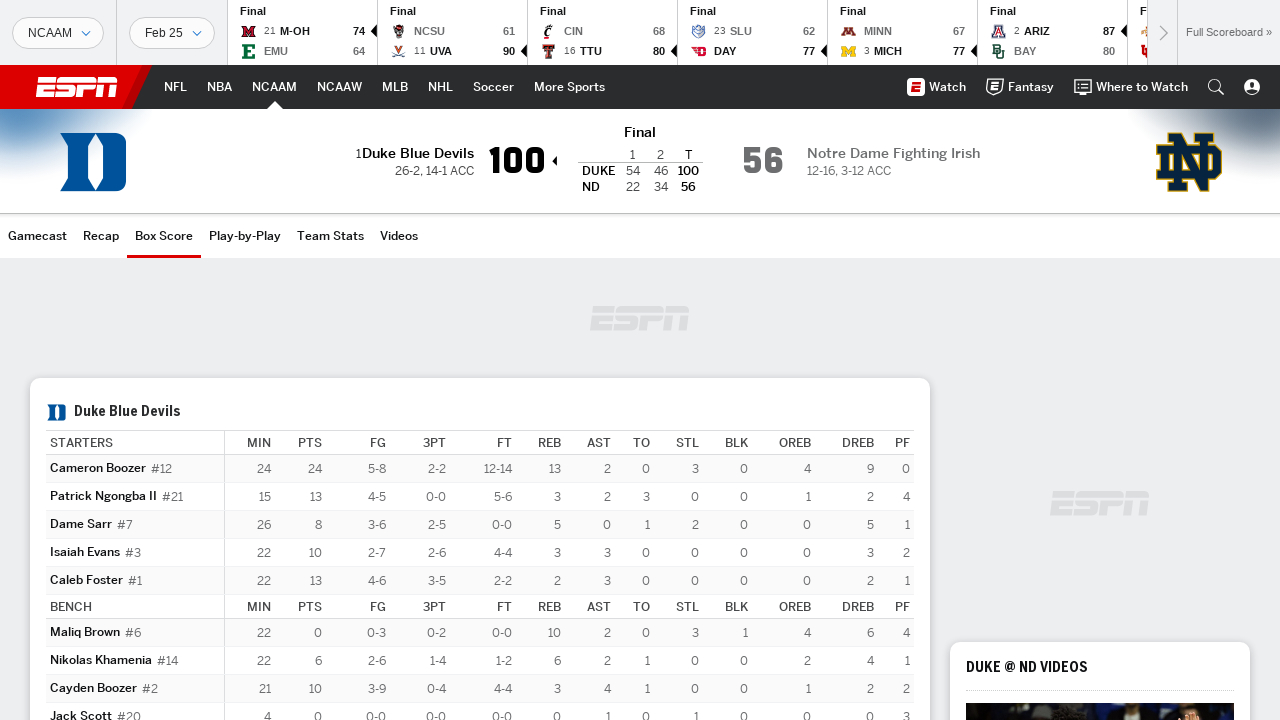

Box score data table loaded for game 2
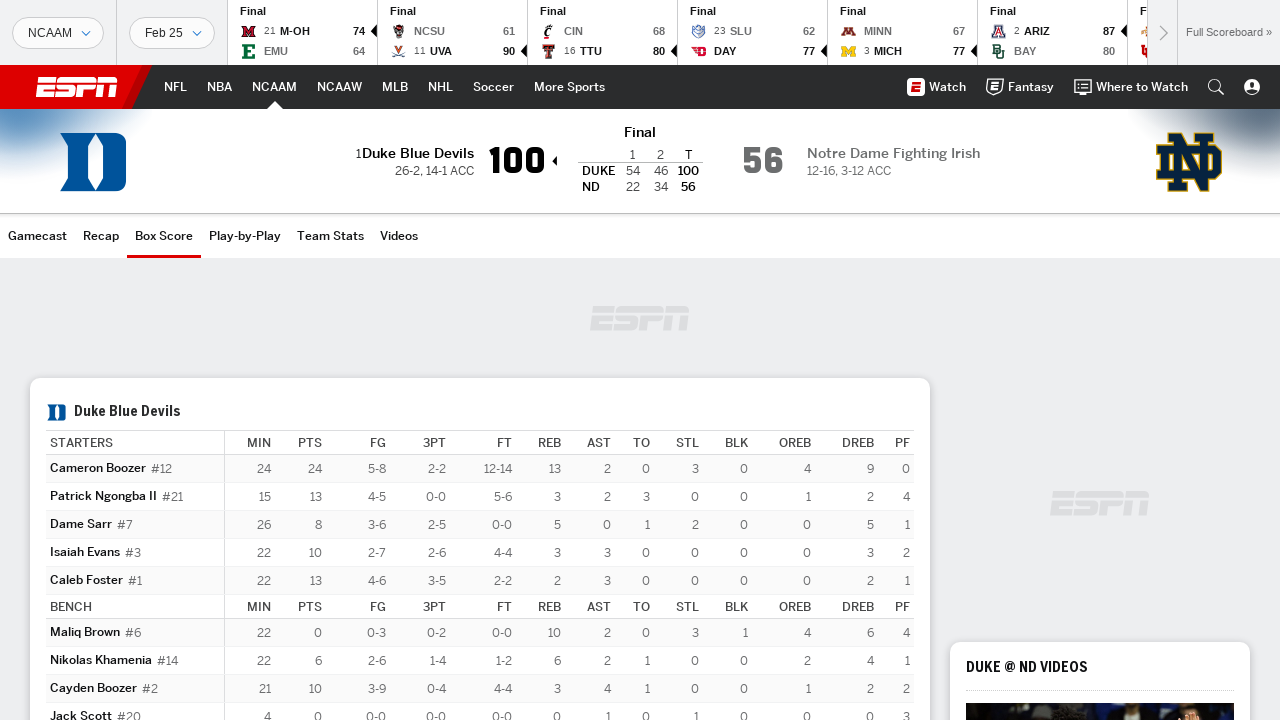

Navigated back to scoreboard from game 2
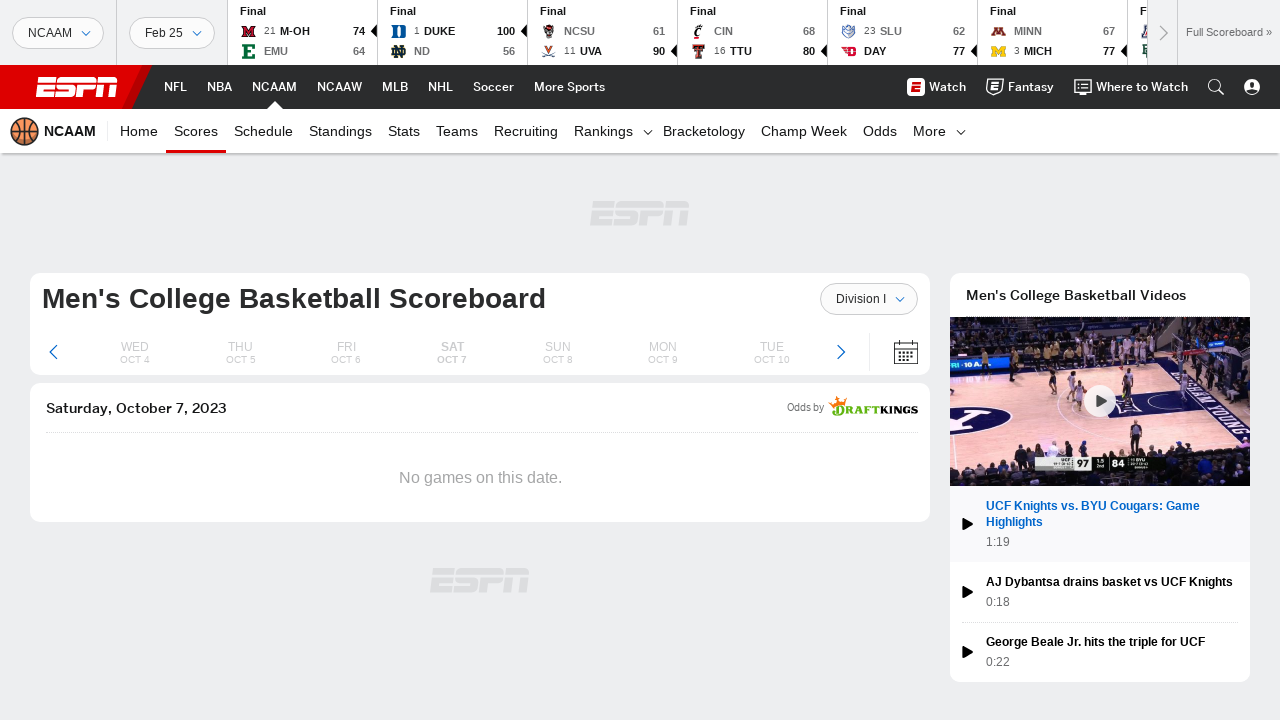

Waited for scoreboard page to reload (networkidle)
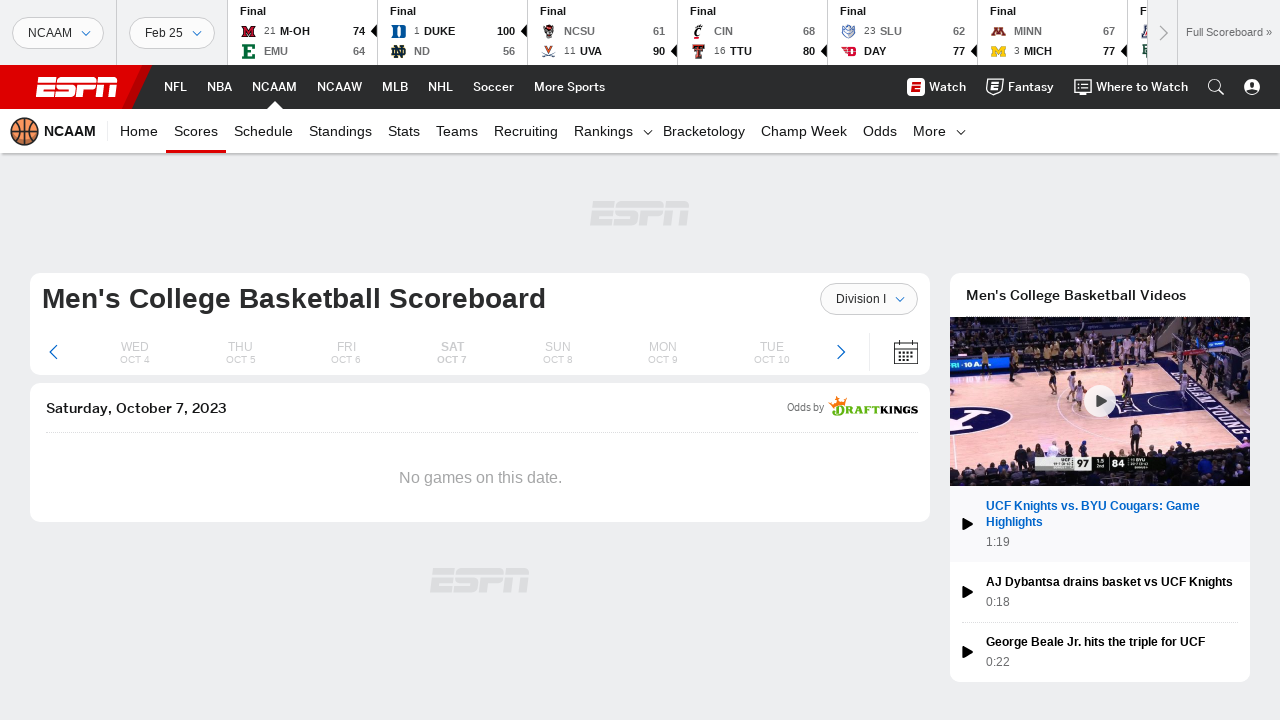

Re-queried box score links after navigation, found 10 links
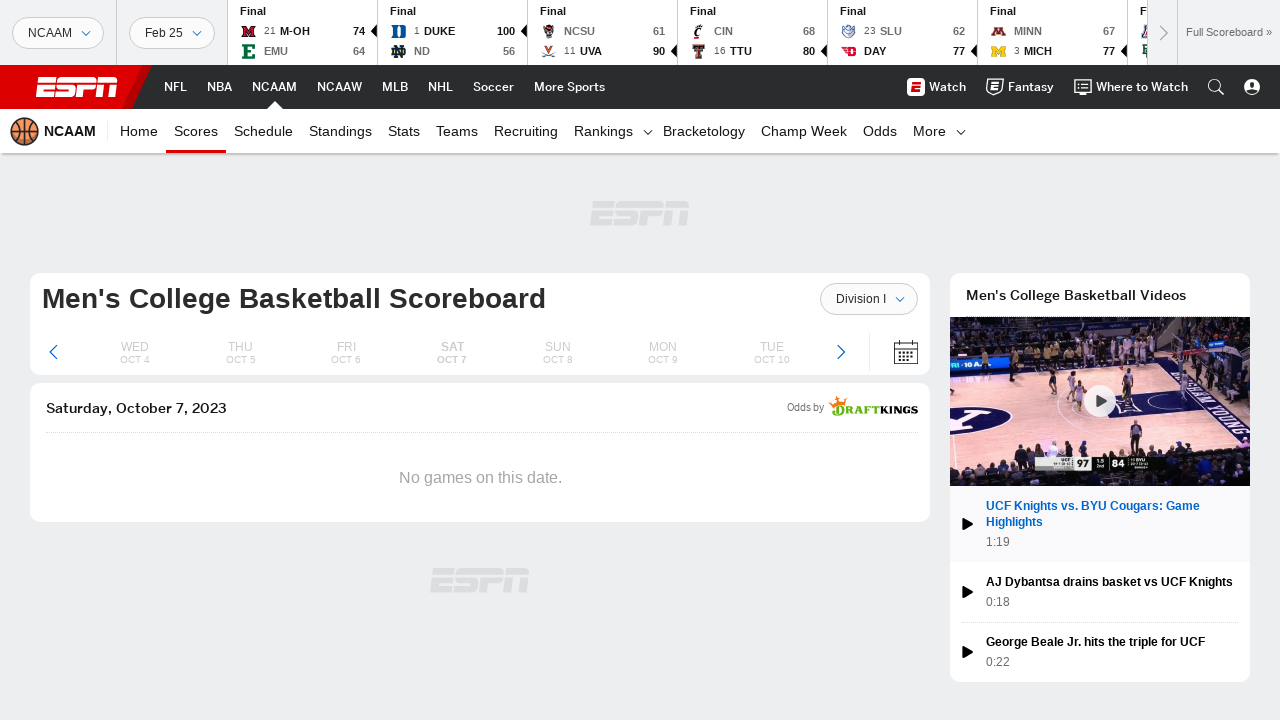

Retrieved href for game 3 box score: /mens-college-basketball/boxscore/_/gameId/401820763
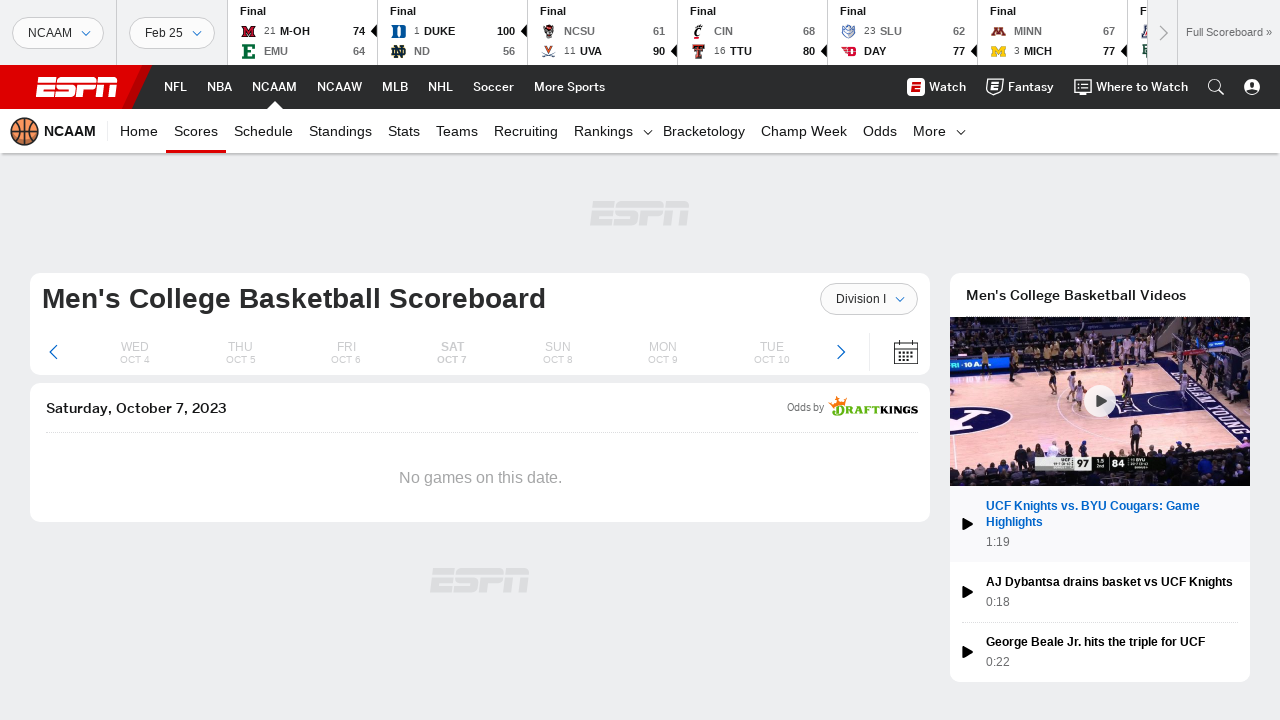

Navigated to box score page for game 3
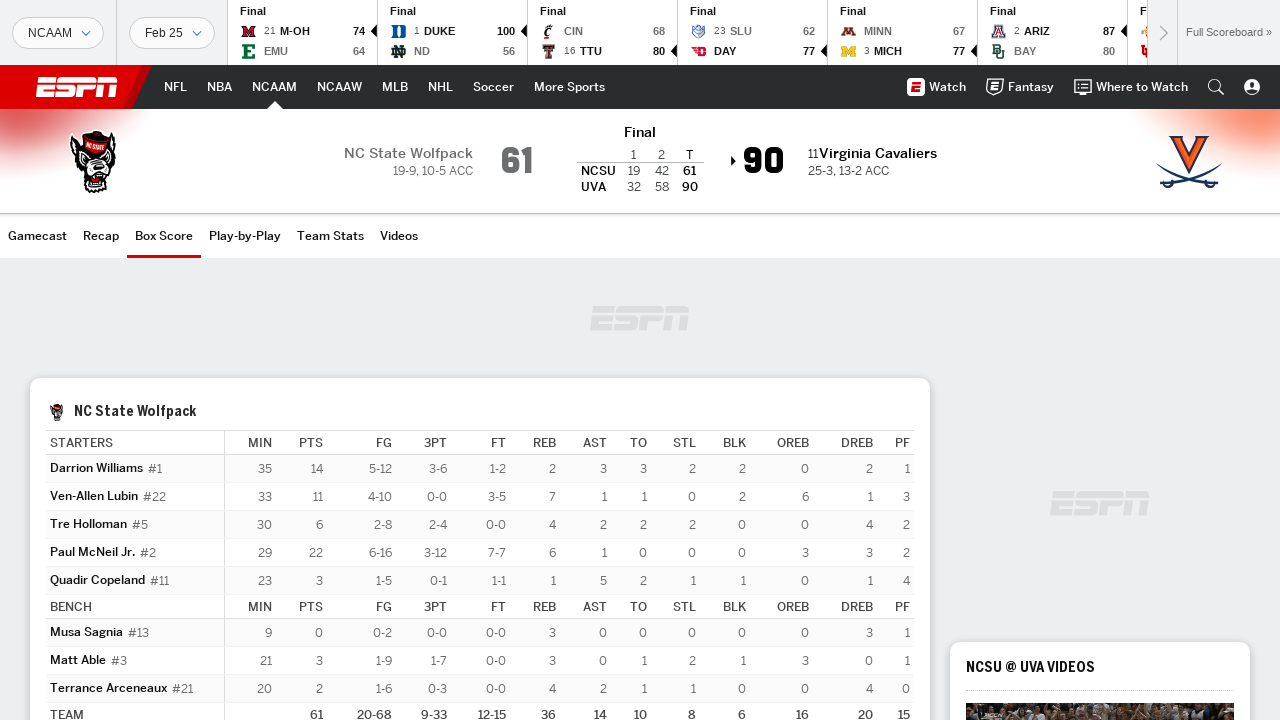

Box score data table loaded for game 3
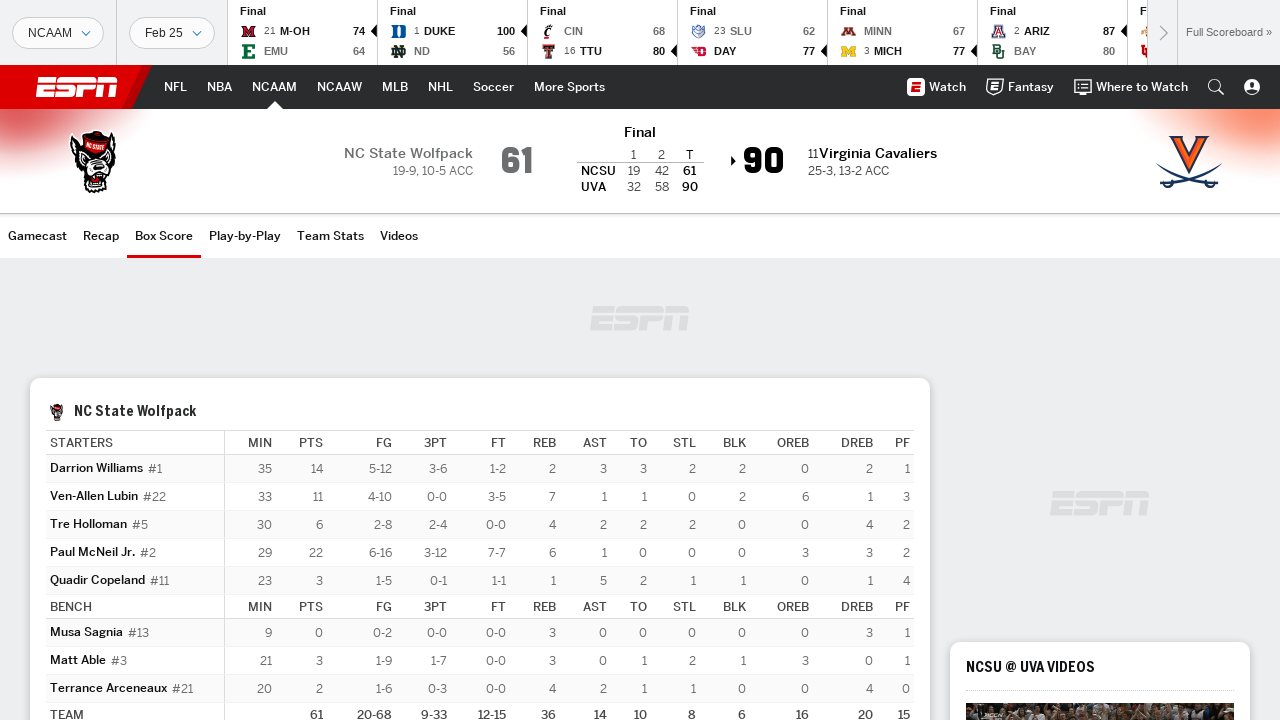

Navigated back to scoreboard from game 3
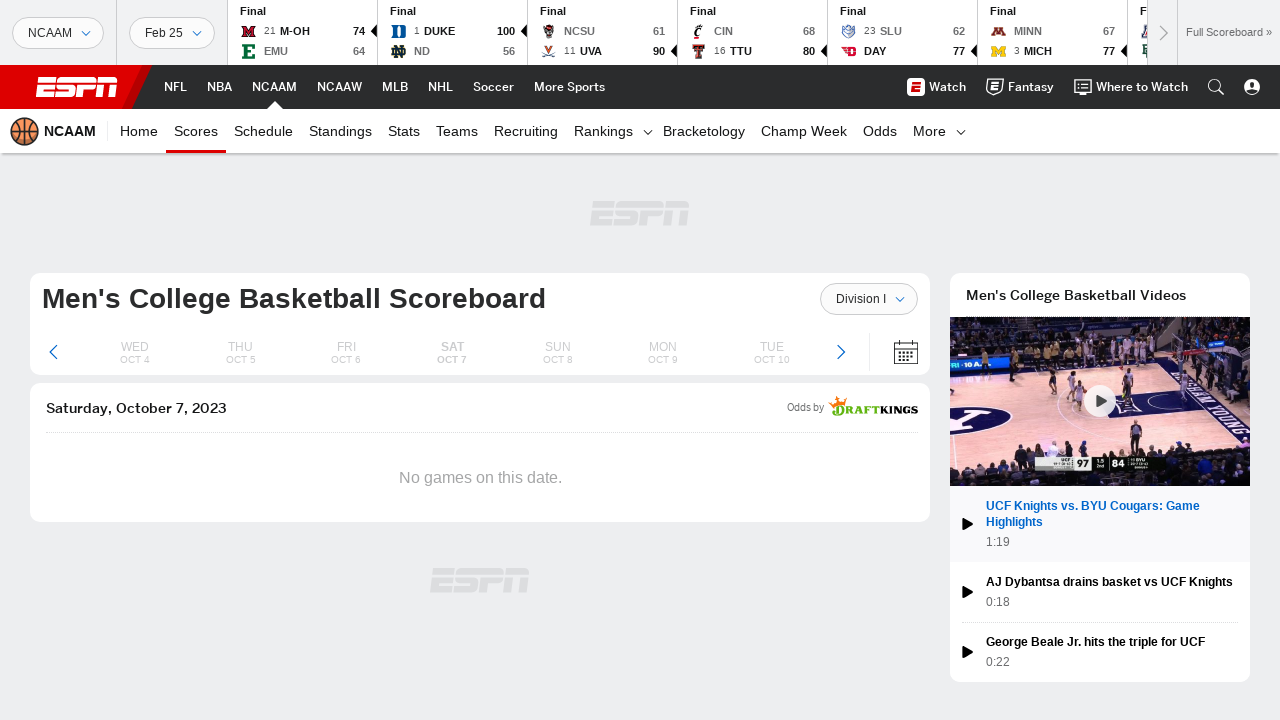

Waited for scoreboard page to reload (networkidle)
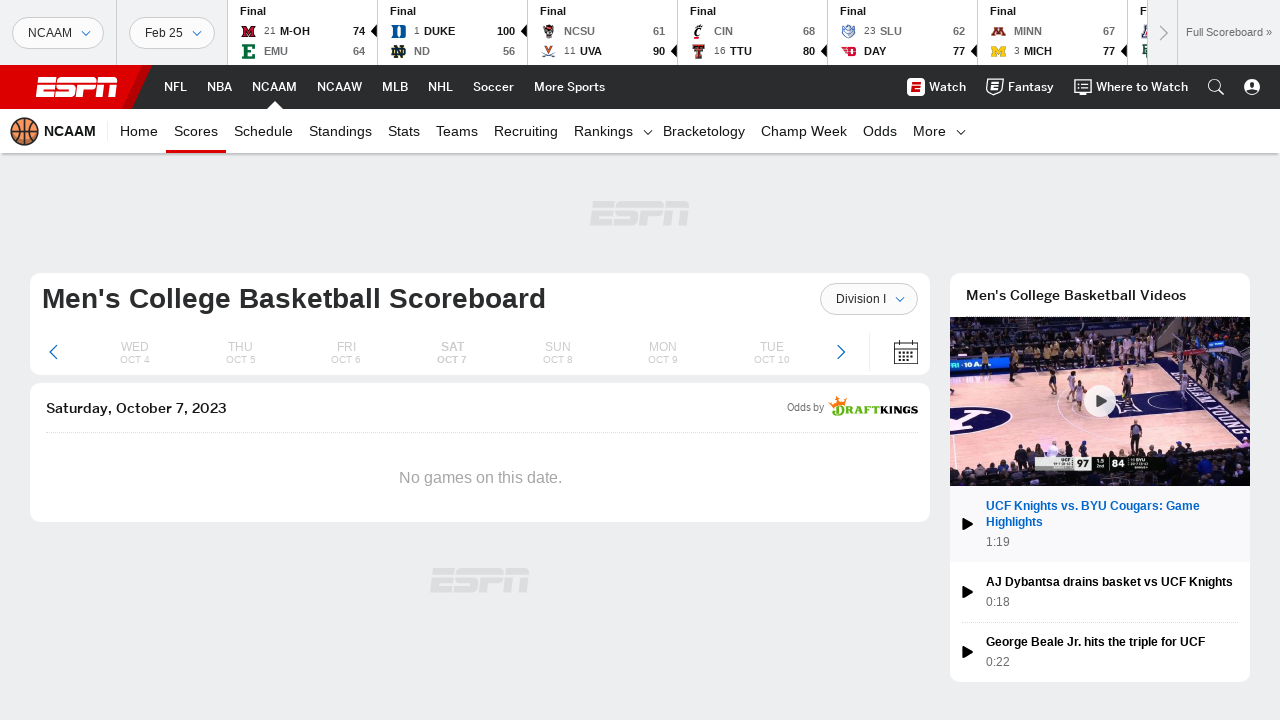

Re-queried box score links after navigation, found 10 links
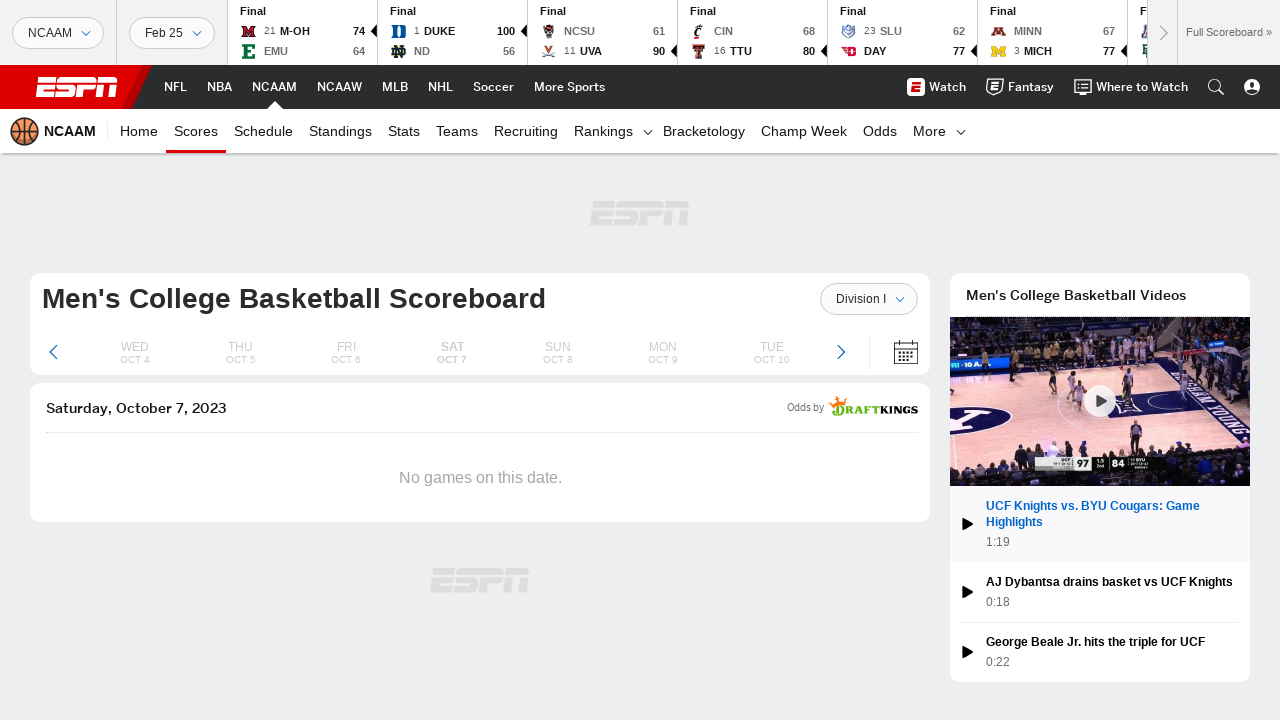

Incremented date to 2023-10-08
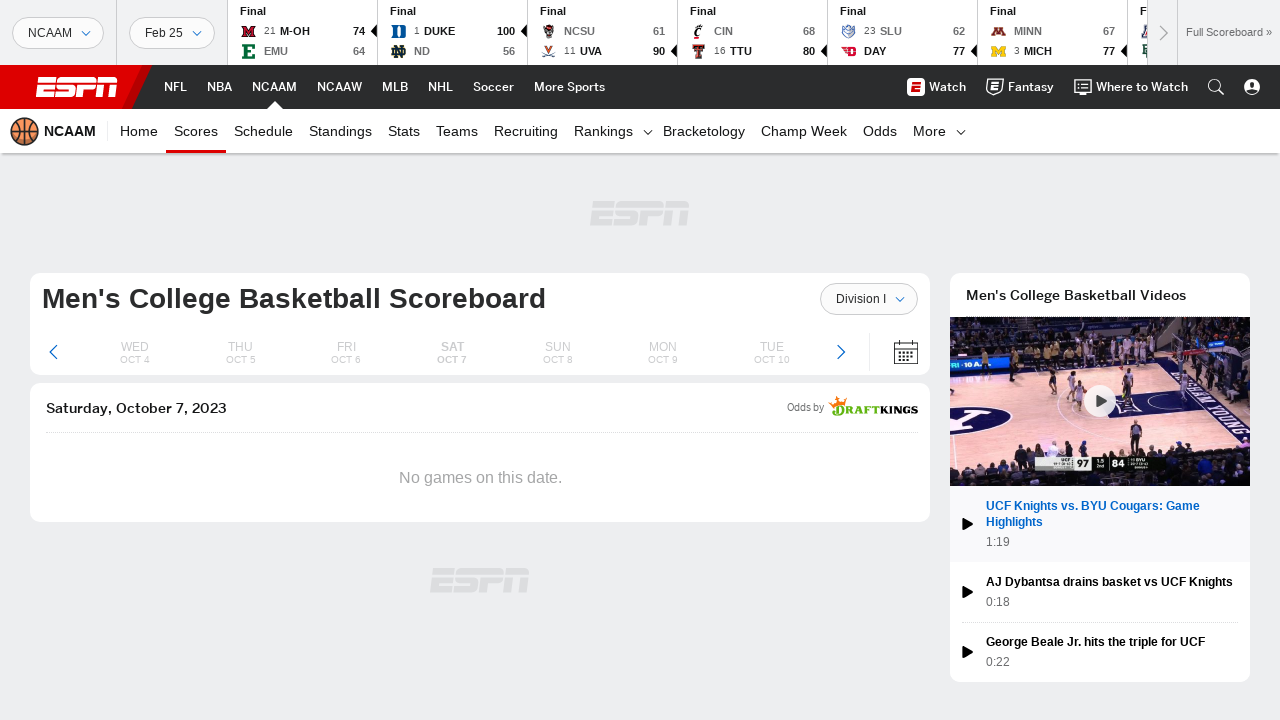

Navigated to ESPN scoreboard for date 20231008
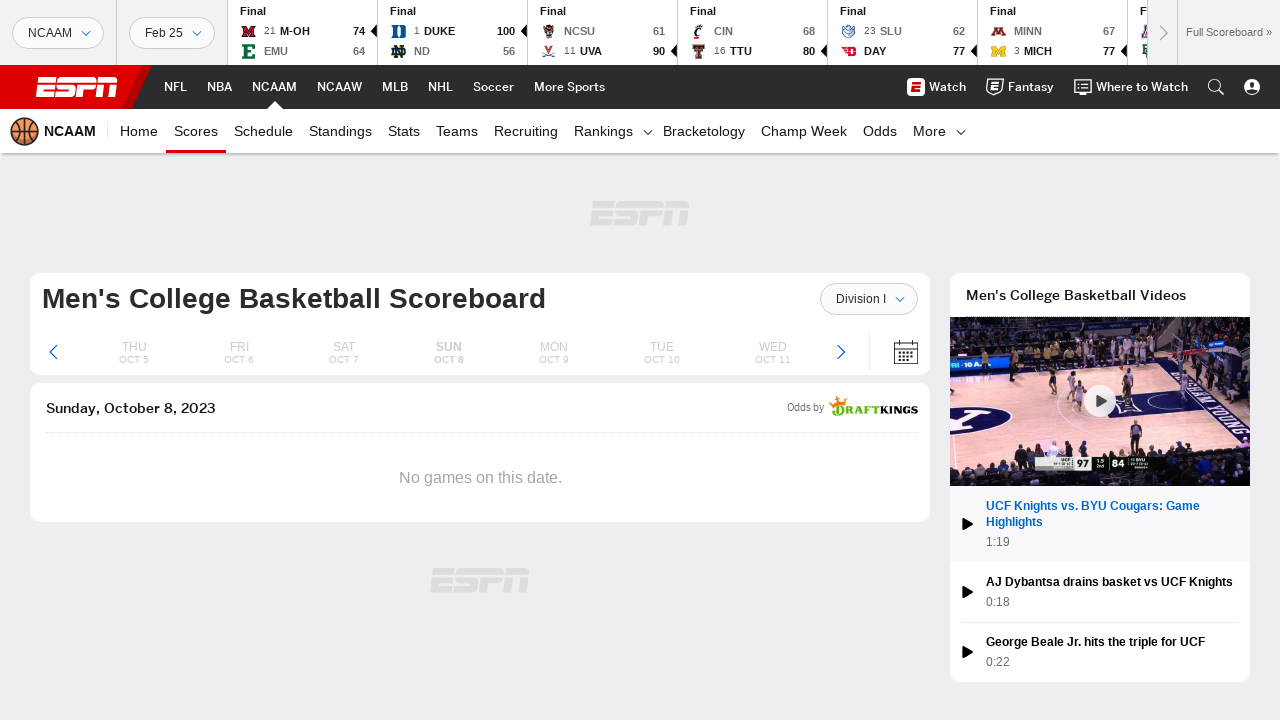

Waited for scoreboard page to load (networkidle)
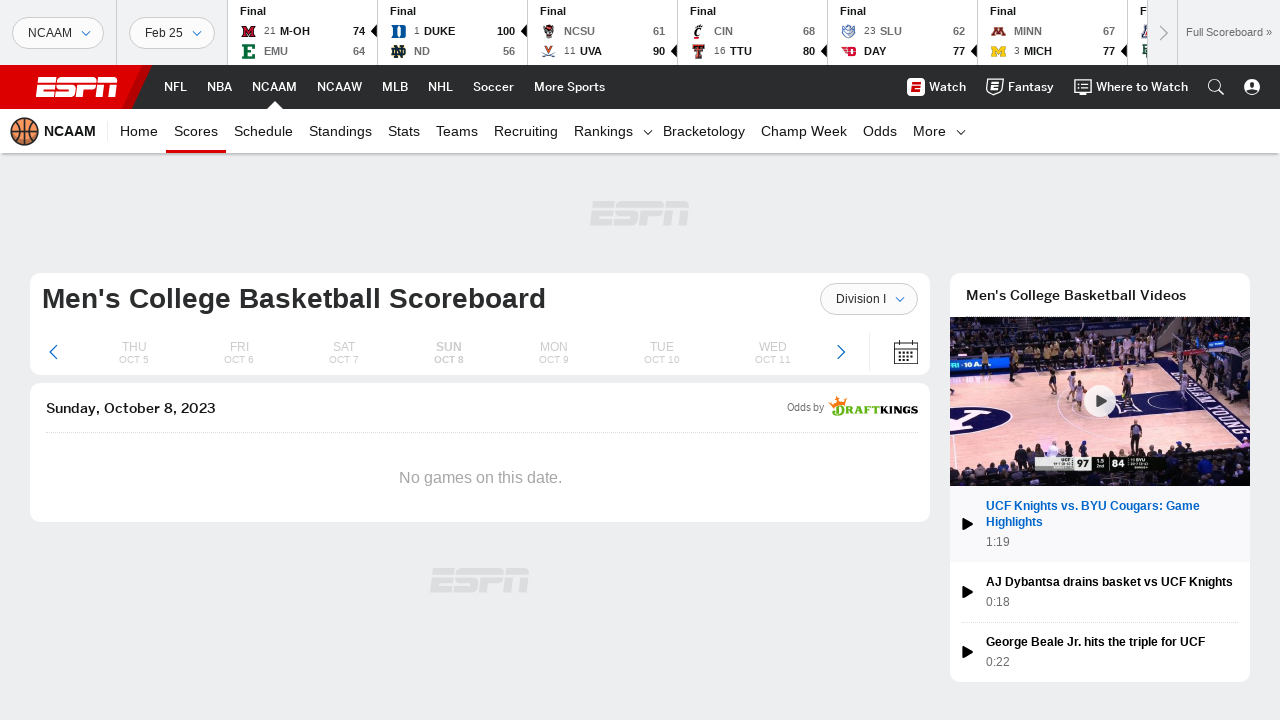

Found 10 box score links on scoreboard
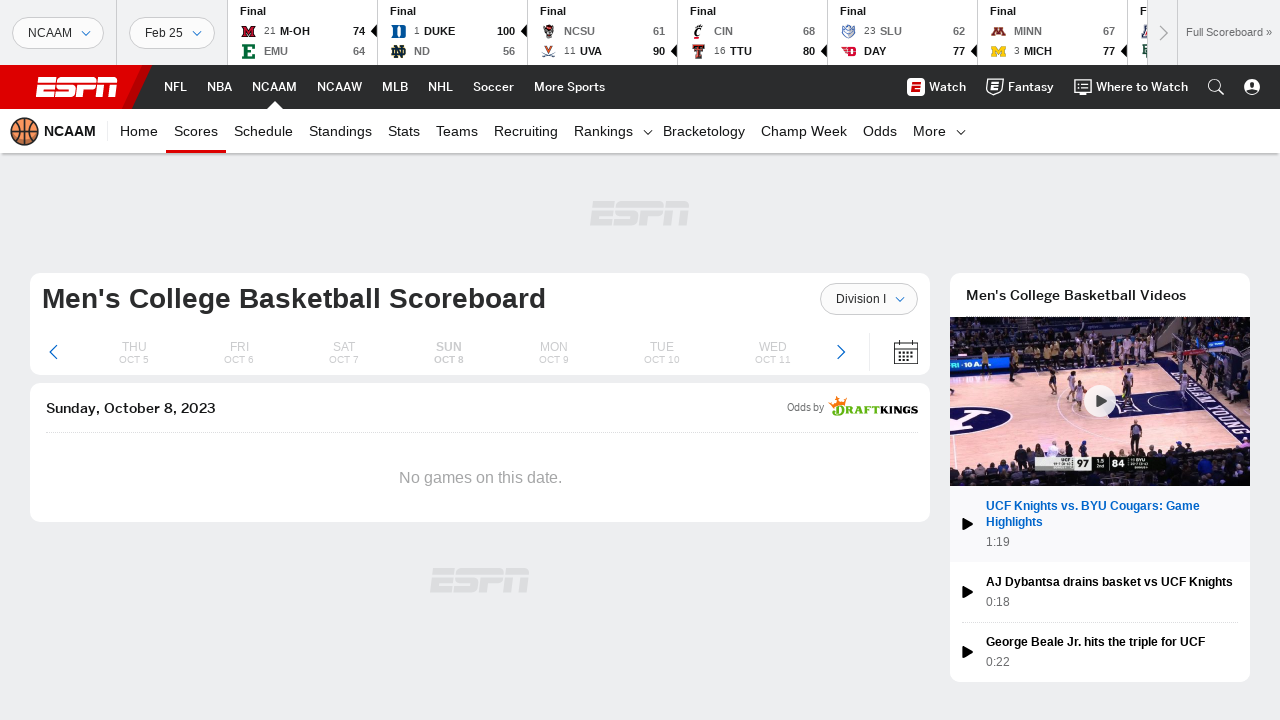

Retrieved href for game 1 box score: /mens-college-basketball/boxscore/_/gameId/401814583
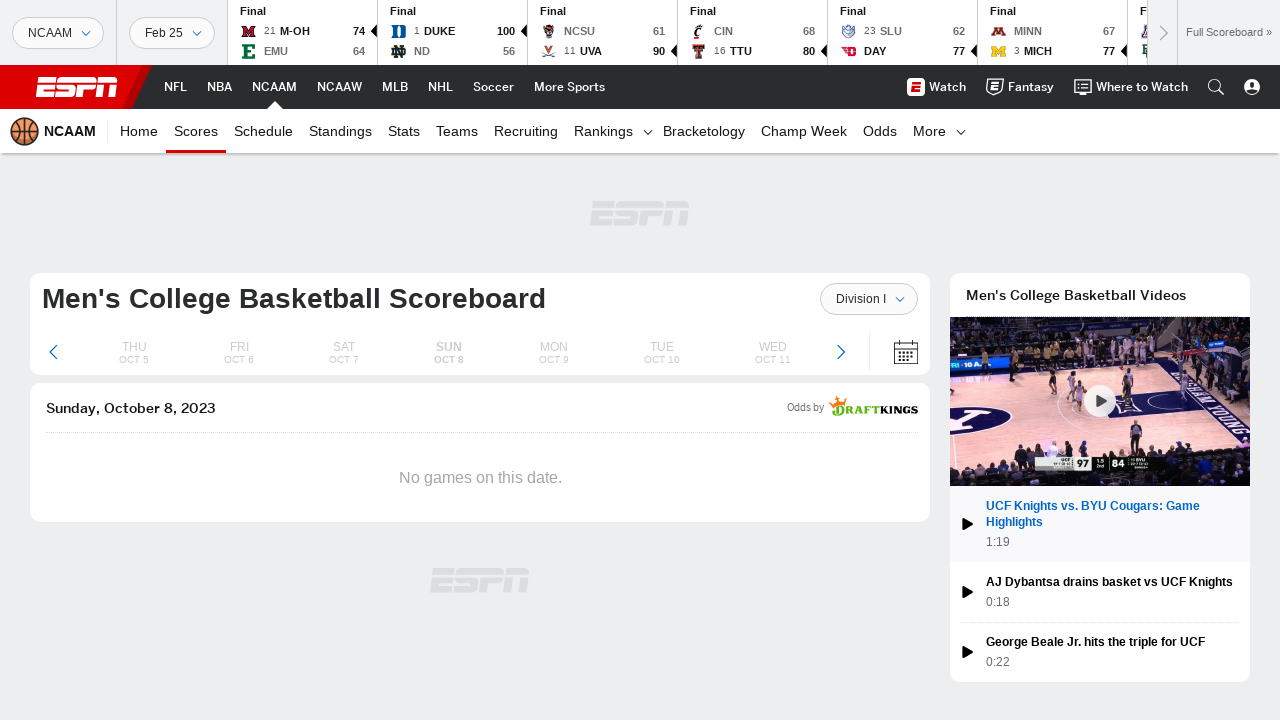

Navigated to box score page for game 1
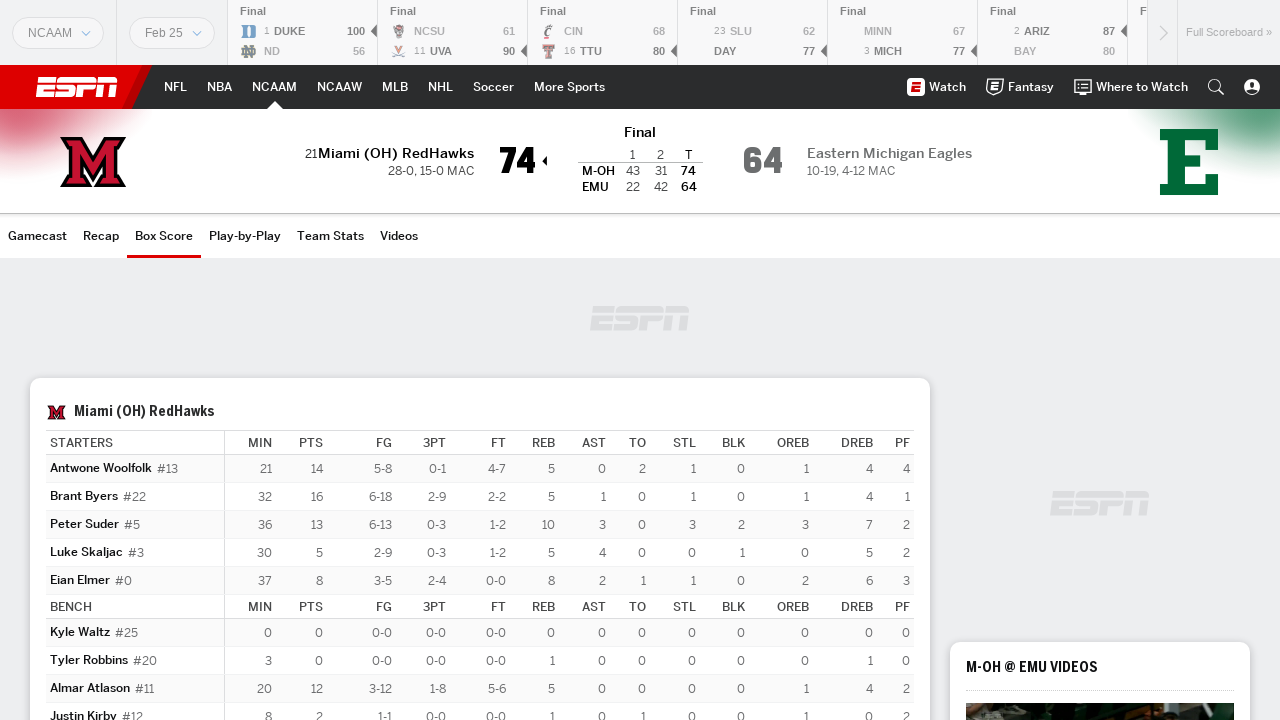

Box score data table loaded for game 1
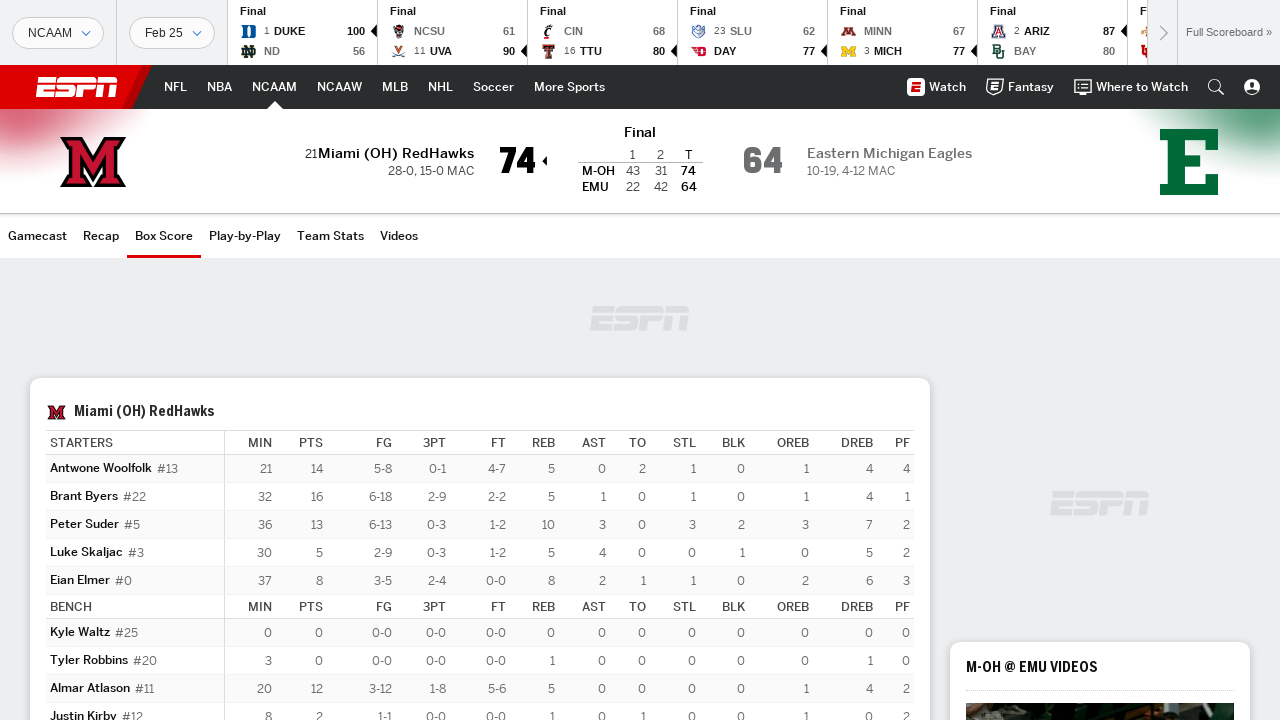

Navigated back to scoreboard from game 1
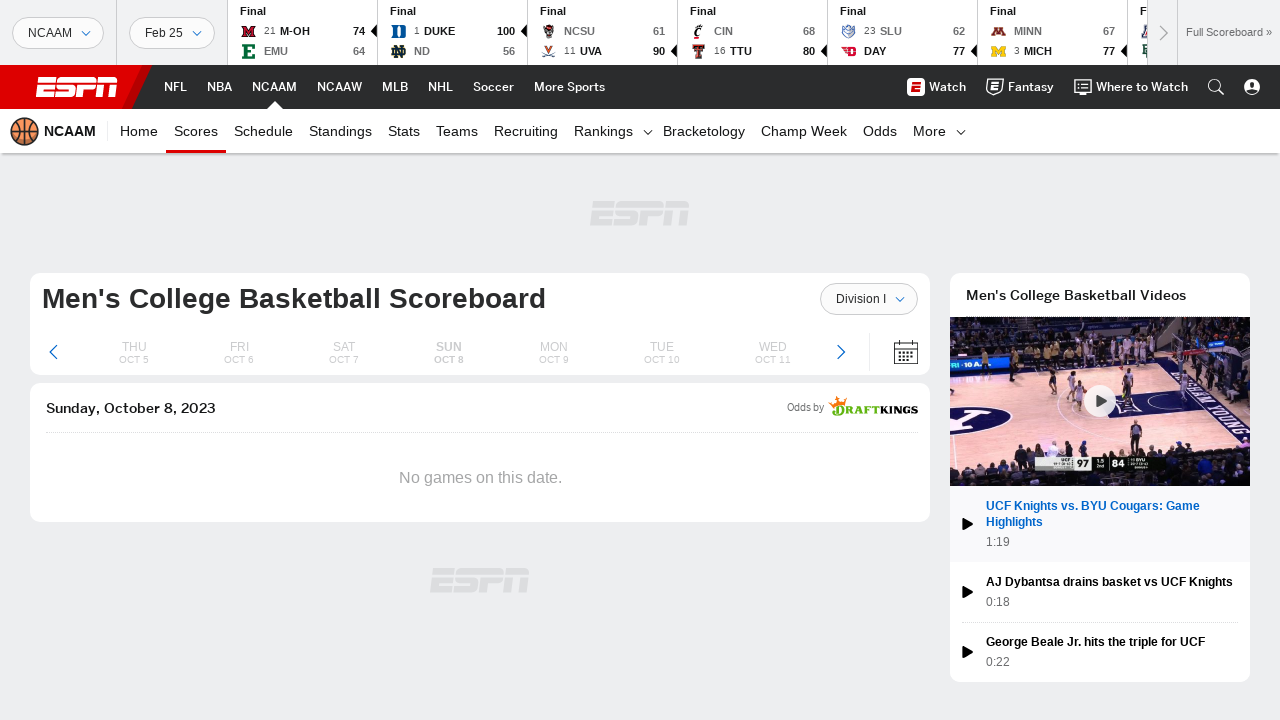

Waited for scoreboard page to reload (networkidle)
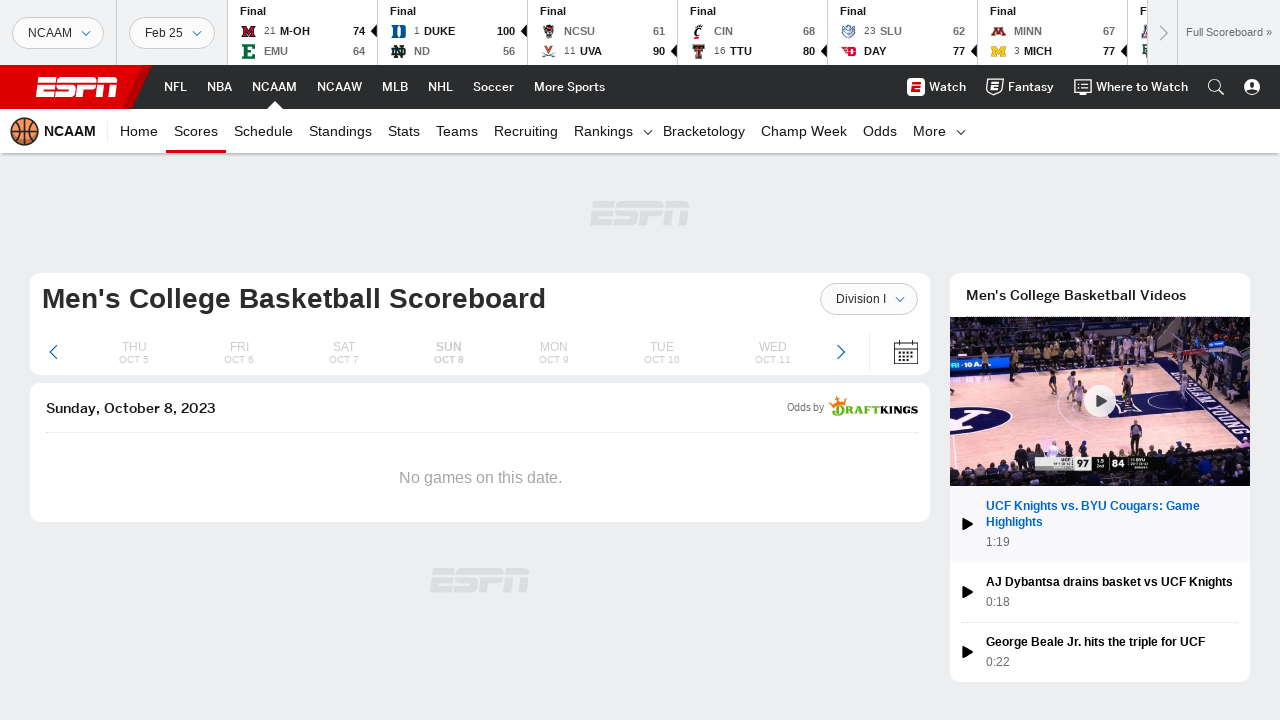

Re-queried box score links after navigation, found 10 links
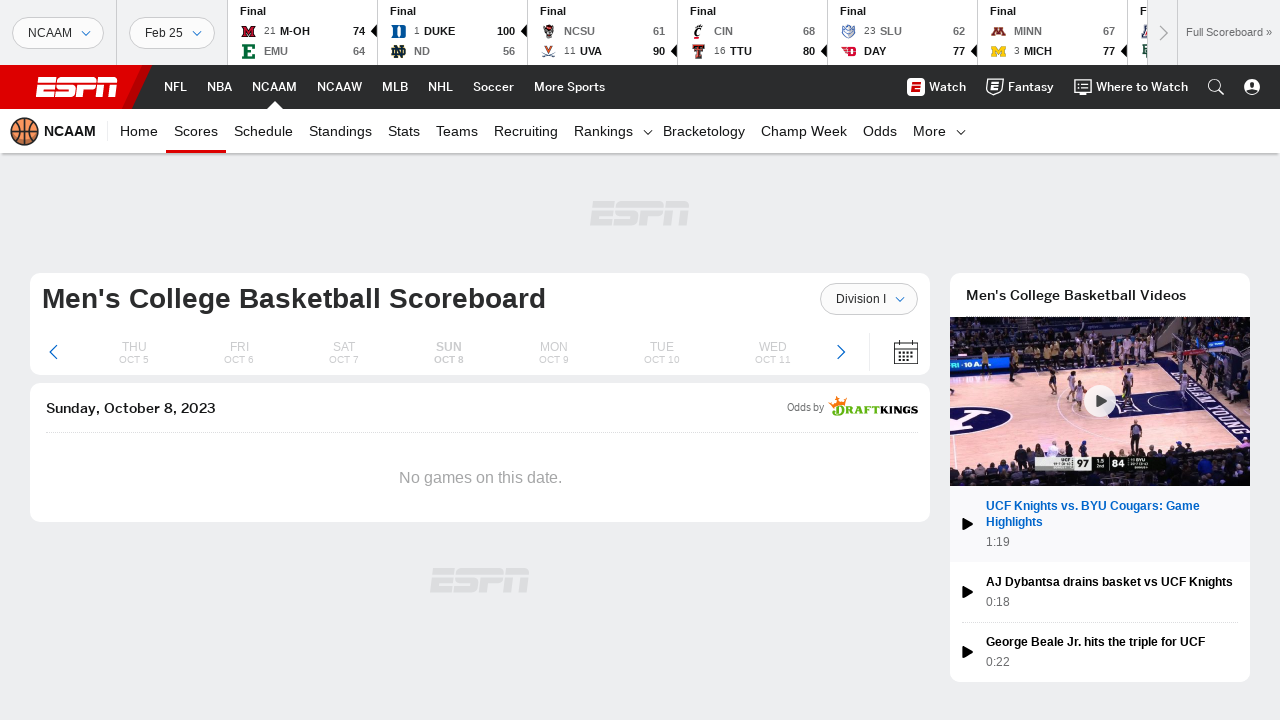

Retrieved href for game 2 box score: /mens-college-basketball/boxscore/_/gameId/401820767
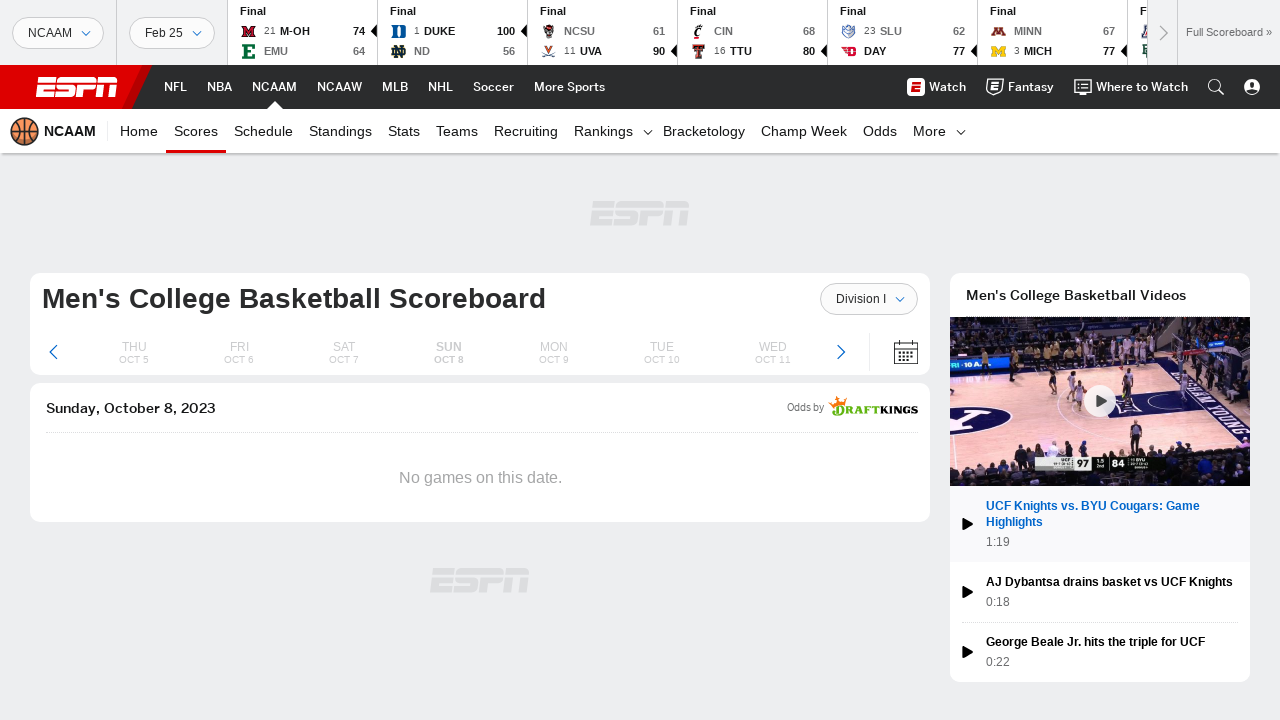

Navigated to box score page for game 2
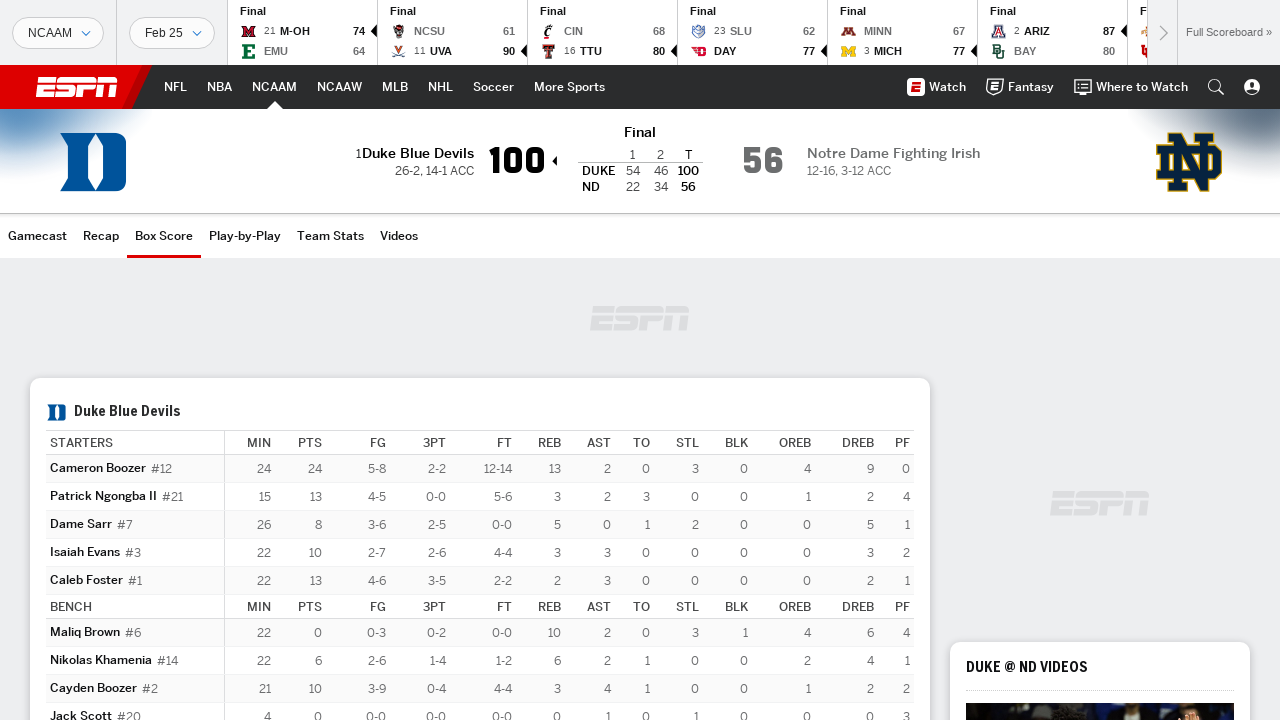

Box score data table loaded for game 2
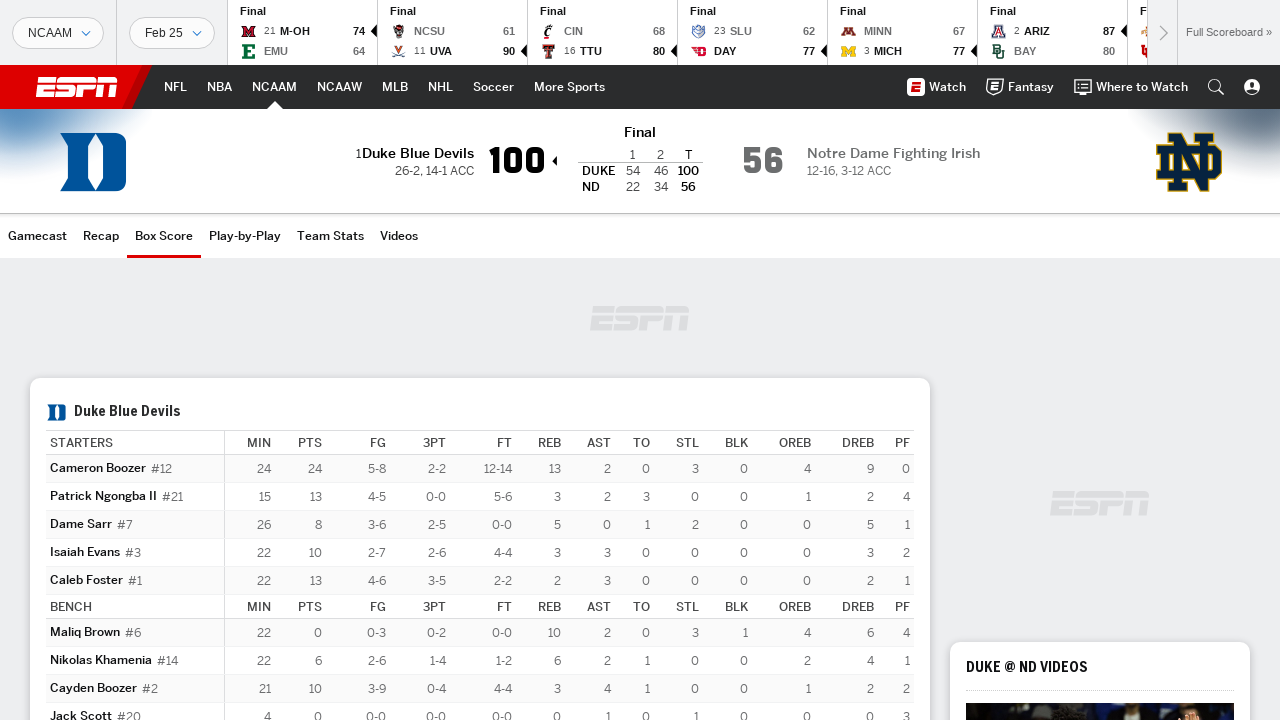

Navigated back to scoreboard from game 2
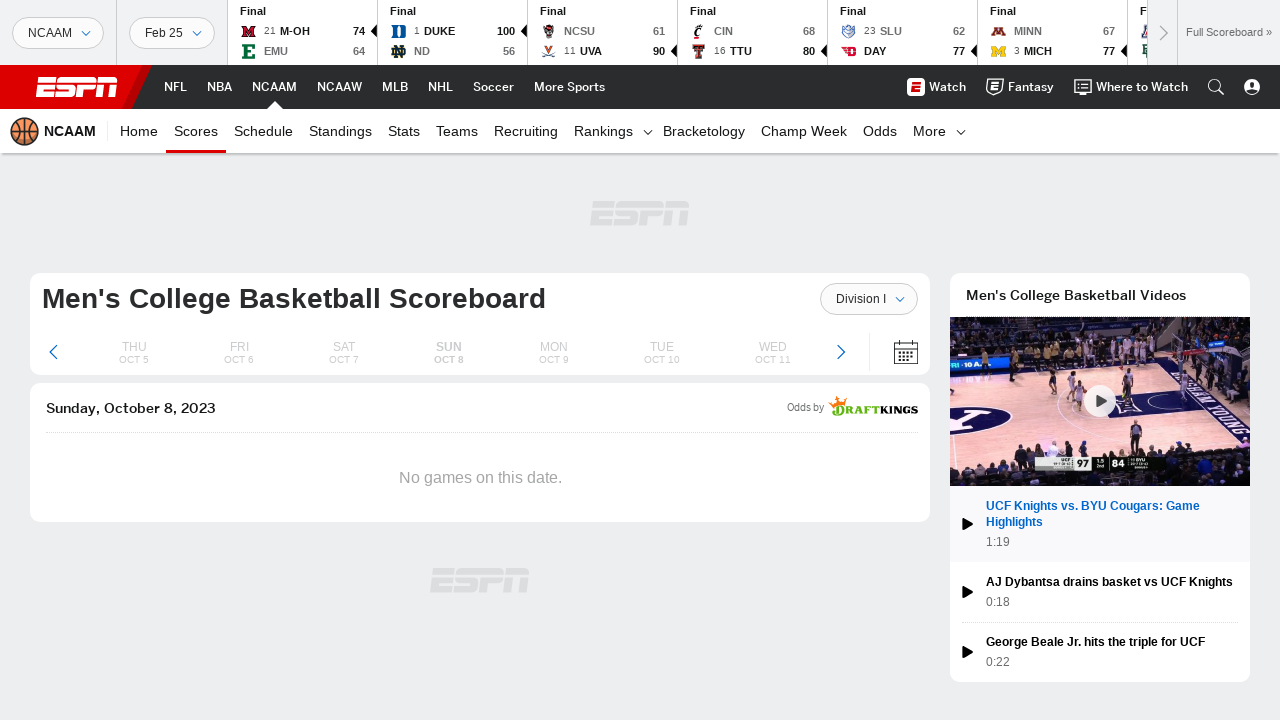

Waited for scoreboard page to reload (networkidle)
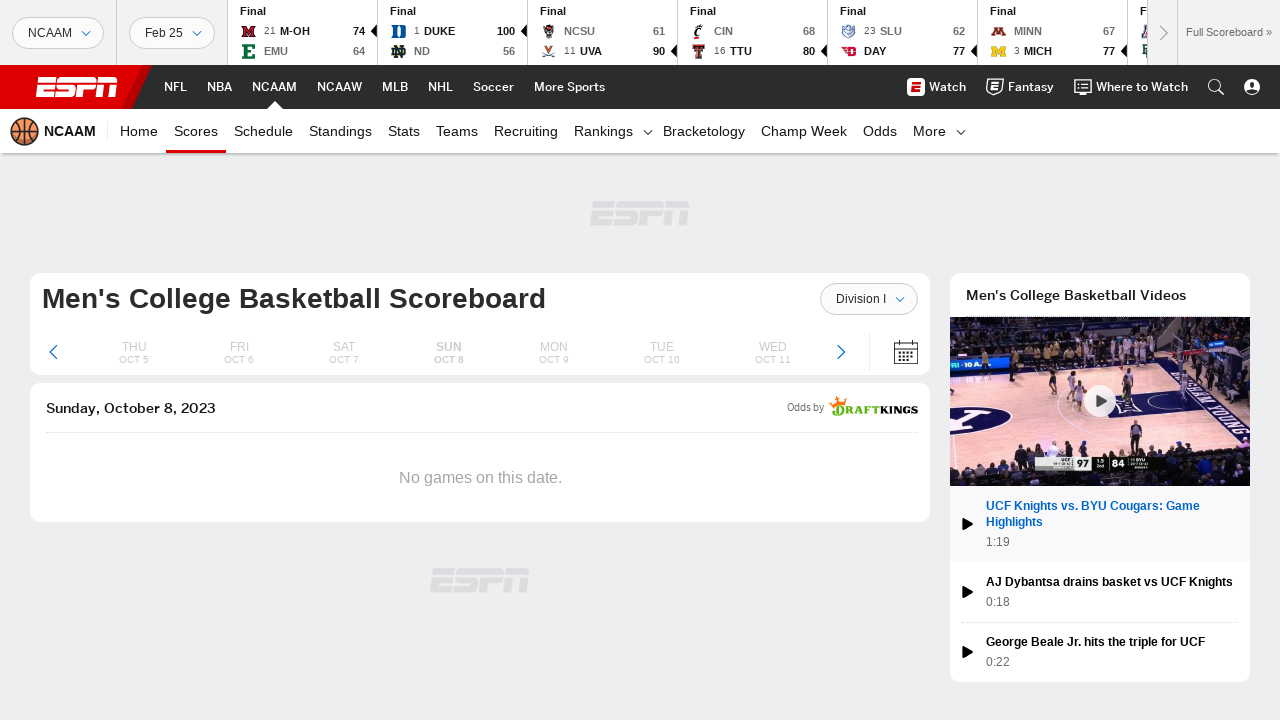

Re-queried box score links after navigation, found 10 links
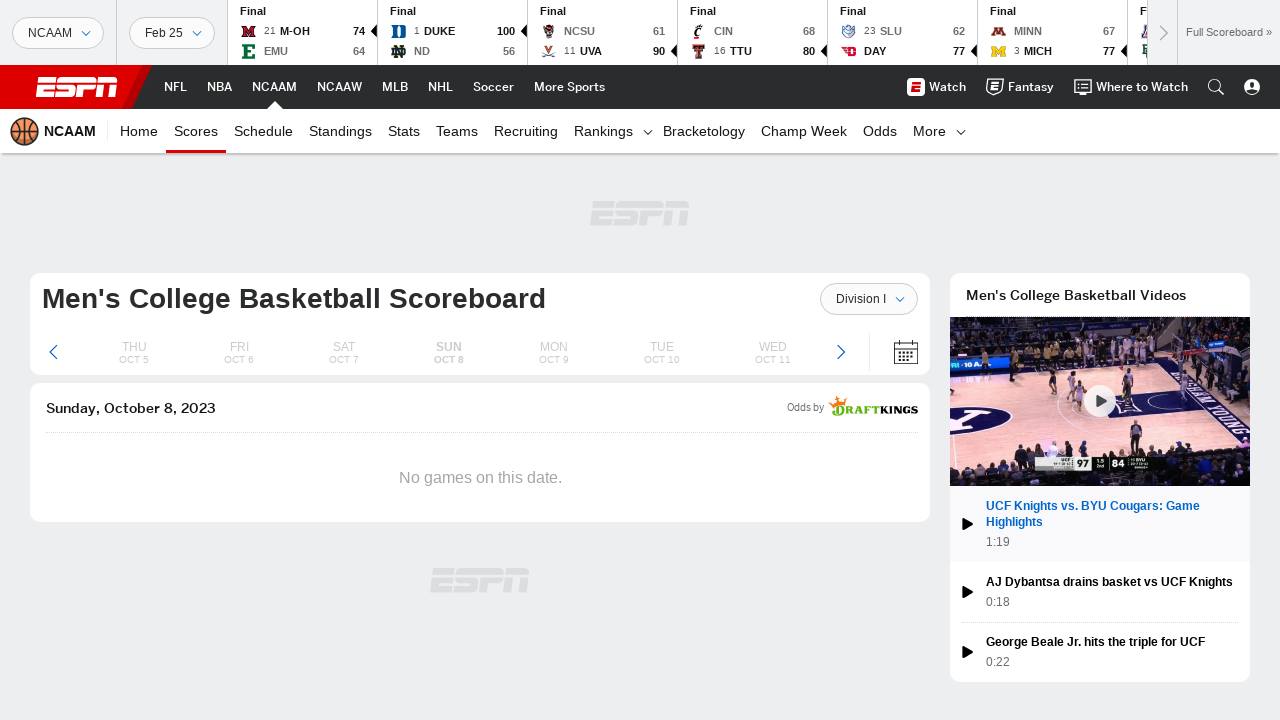

Retrieved href for game 3 box score: /mens-college-basketball/boxscore/_/gameId/401820763
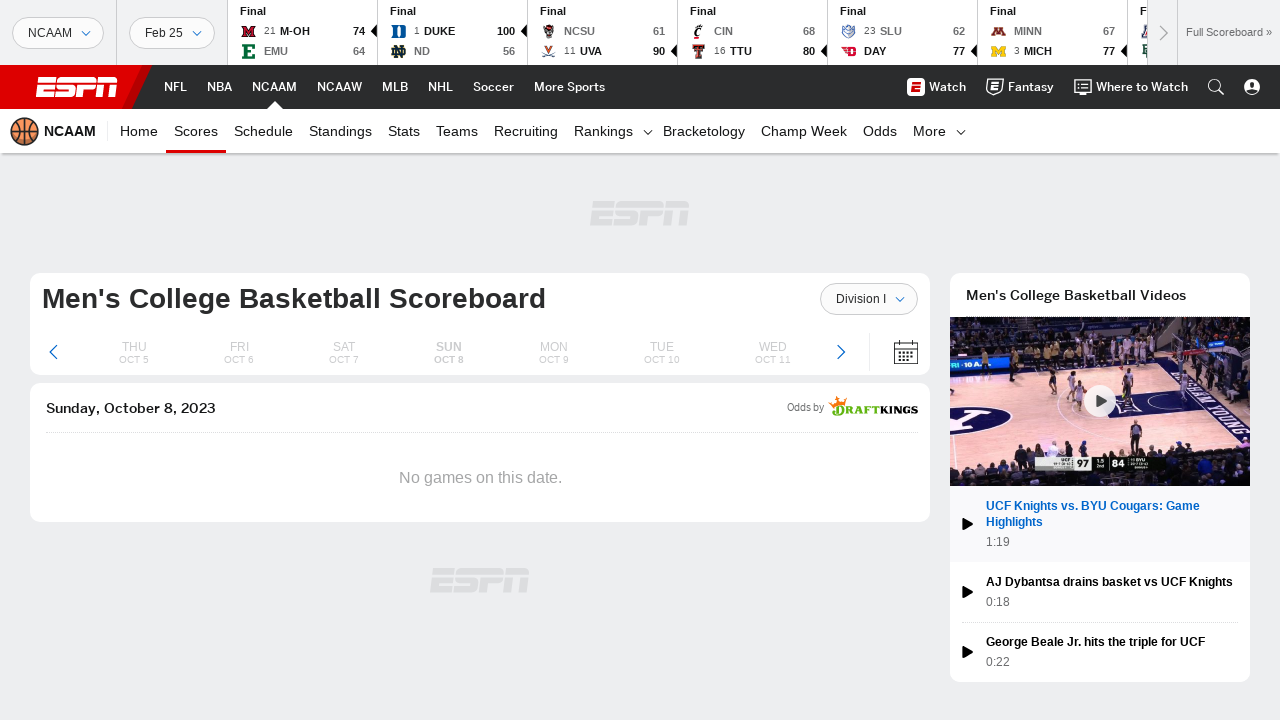

Navigated to box score page for game 3
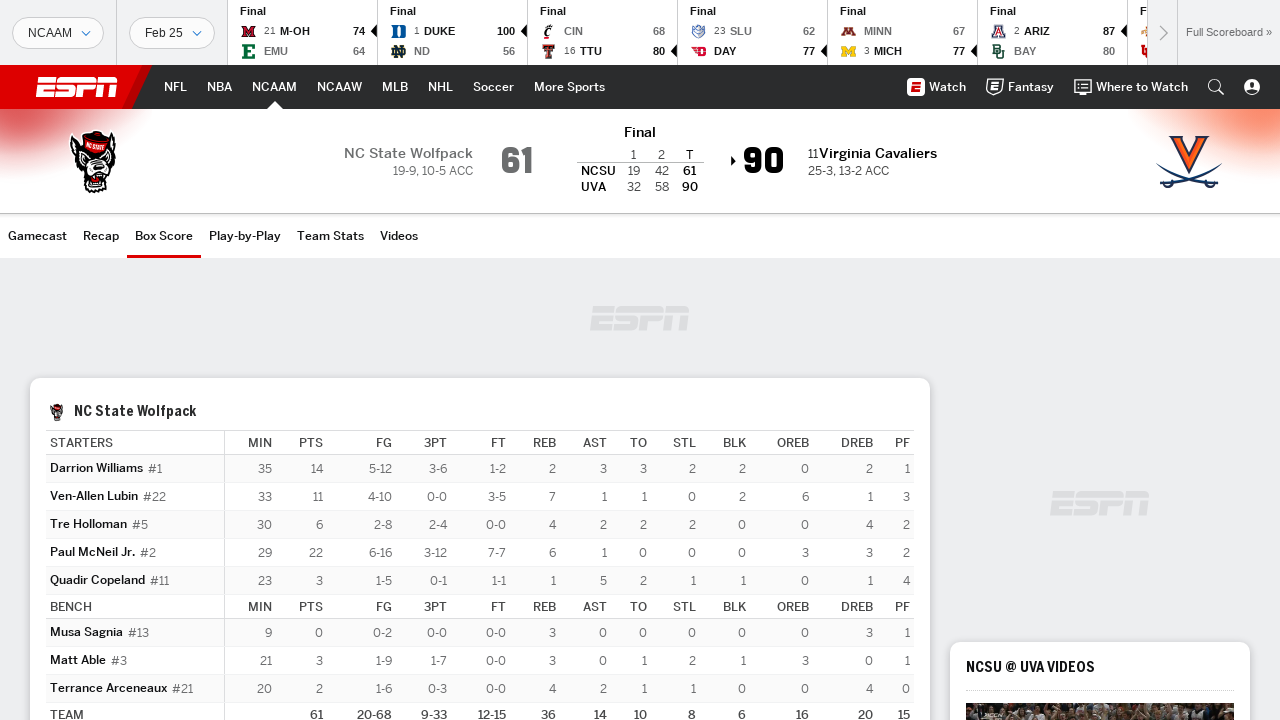

Box score data table loaded for game 3
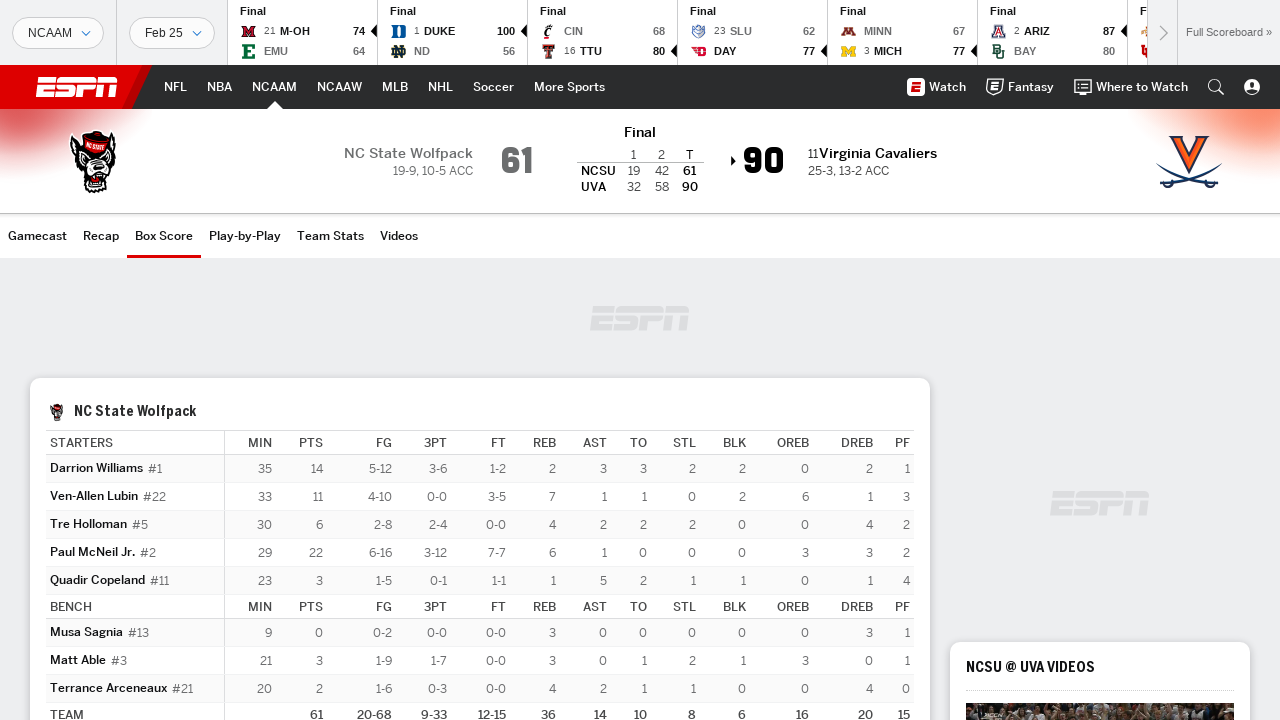

Navigated back to scoreboard from game 3
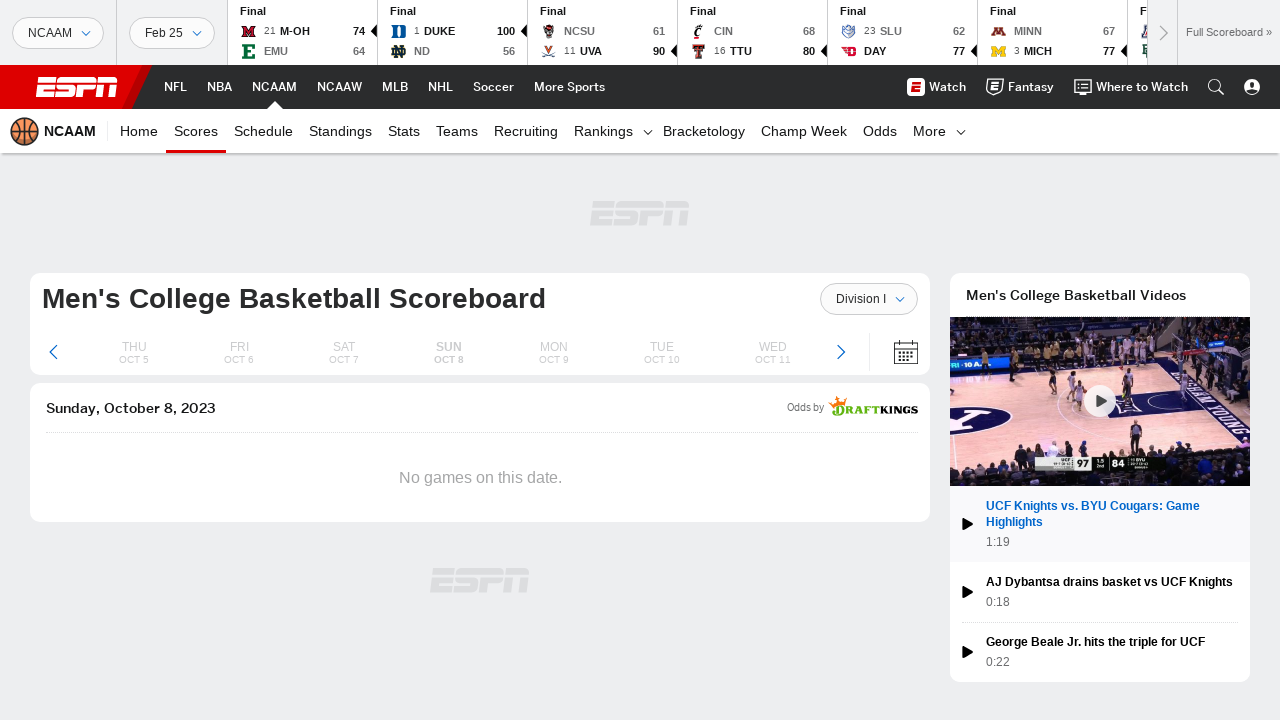

Waited for scoreboard page to reload (networkidle)
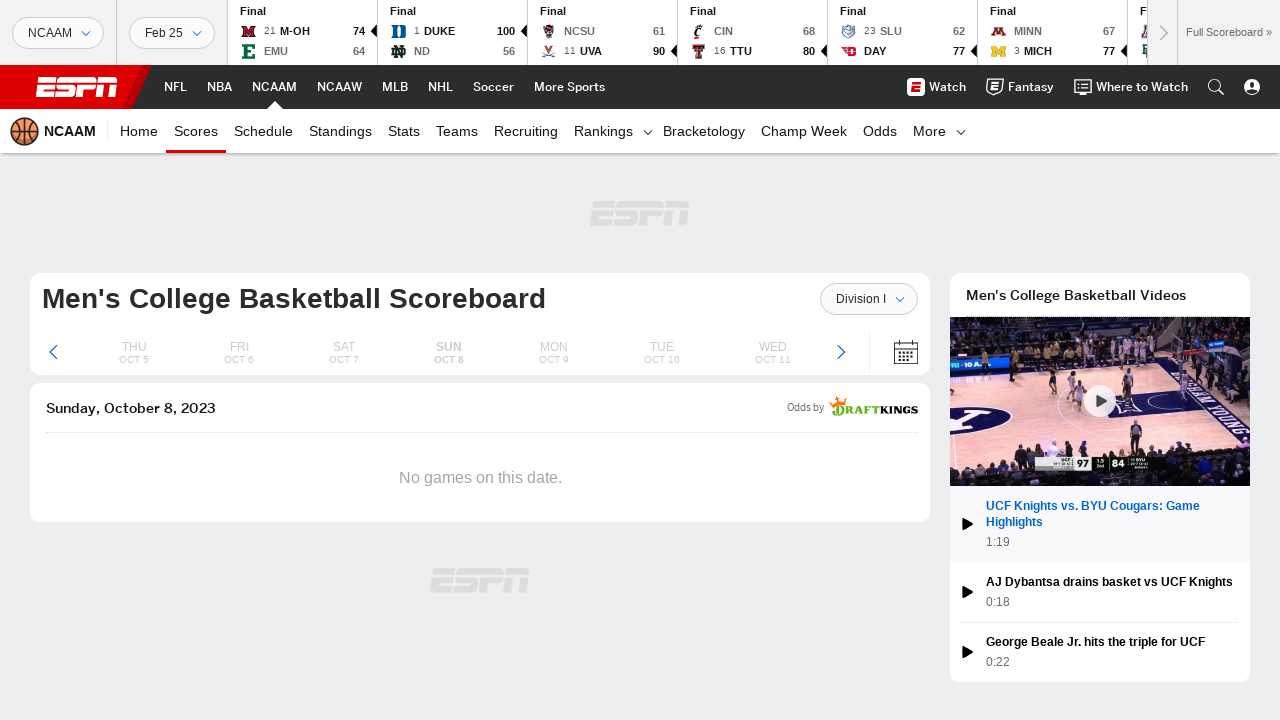

Re-queried box score links after navigation, found 10 links
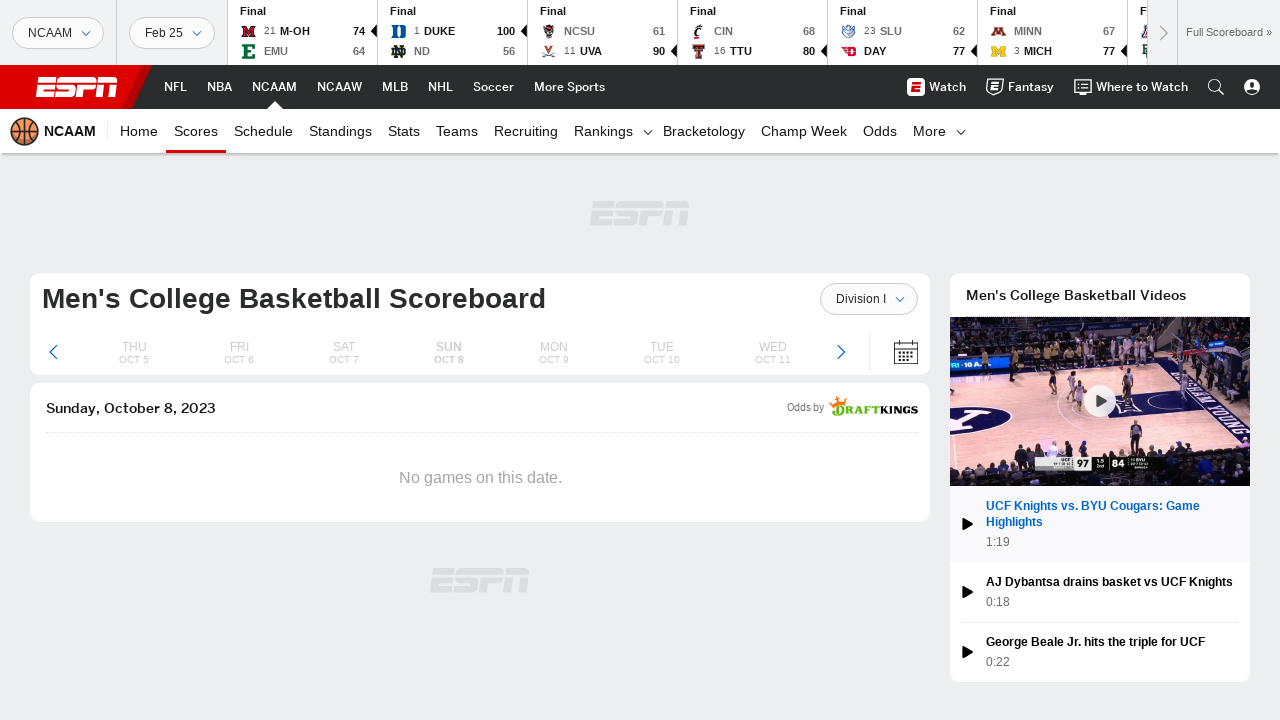

Incremented date to 2023-10-09
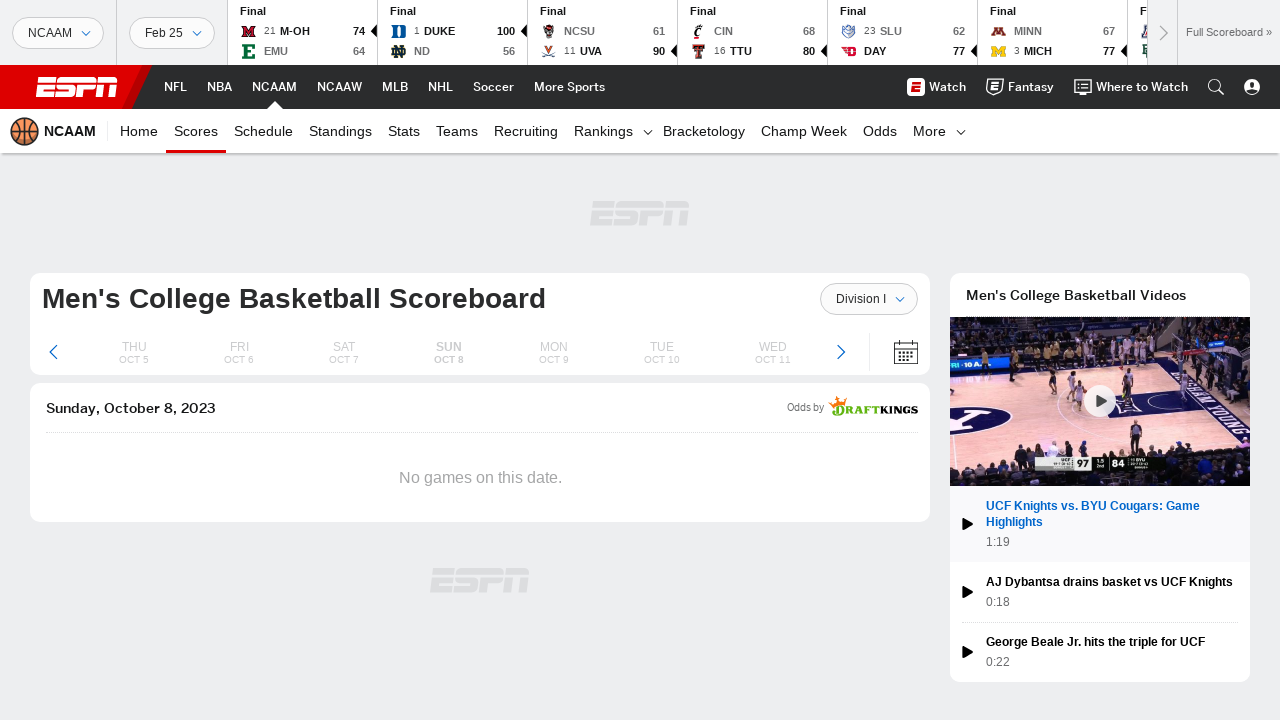

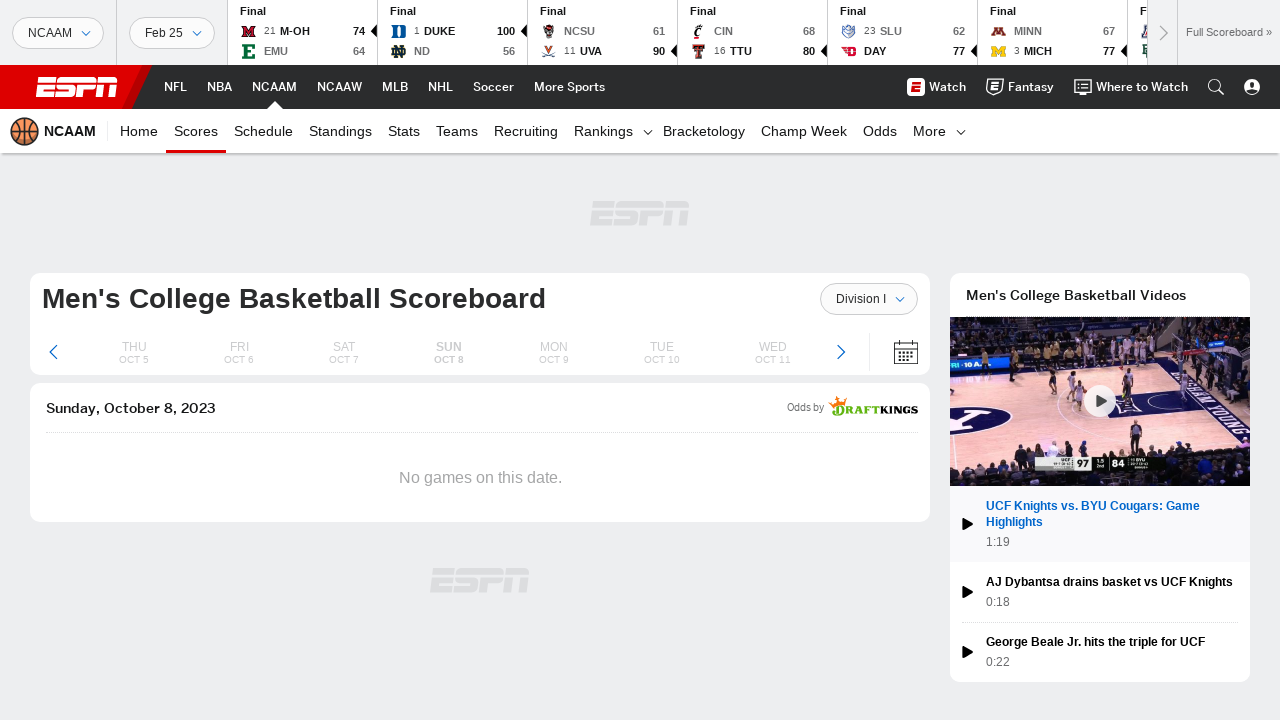